Tests number input field by entering multiple random numbers, verifying they are accepted, and clearing the field between entries

Starting URL: https://the-internet.herokuapp.com/inputs

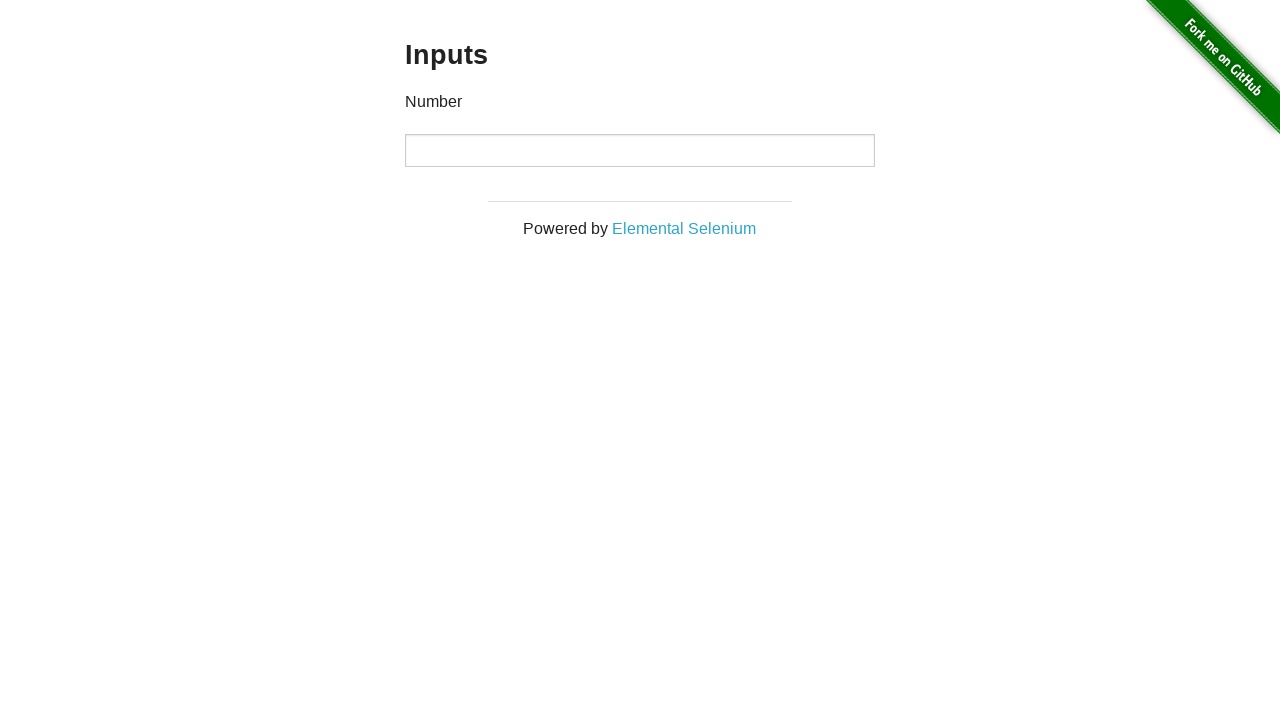

Clicked on number input field (iteration 1) at (640, 150) on xpath=//*[@id='content']/div/div/div/input
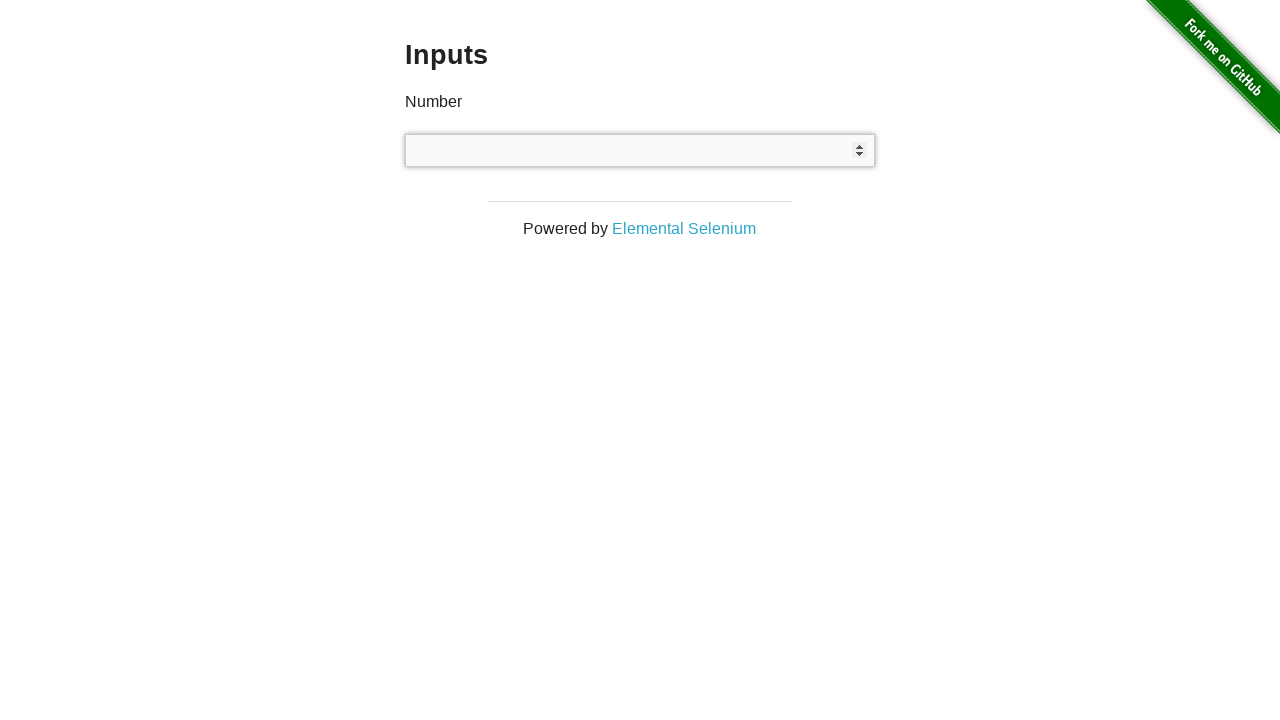

Entered random number -925 in input field on xpath=//*[@id='content']/div/div/div/input
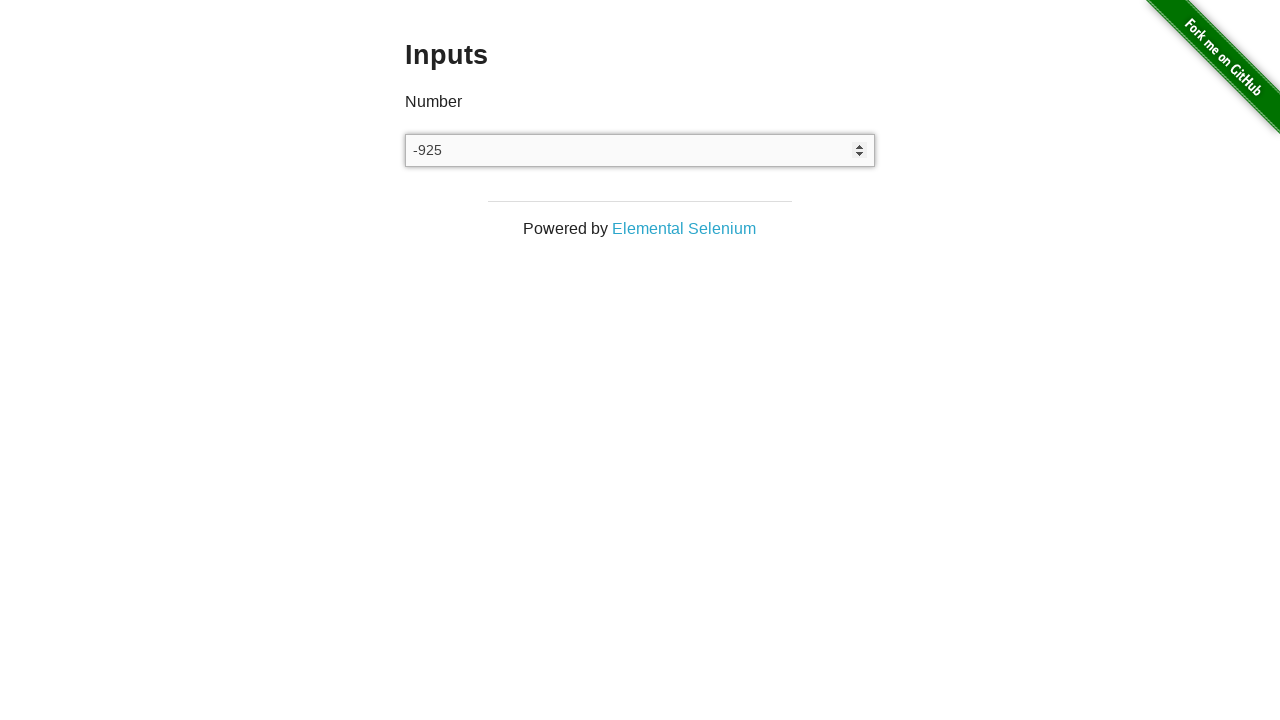

Cleared the input field for next entry on xpath=//*[@id='content']/div/div/div/input
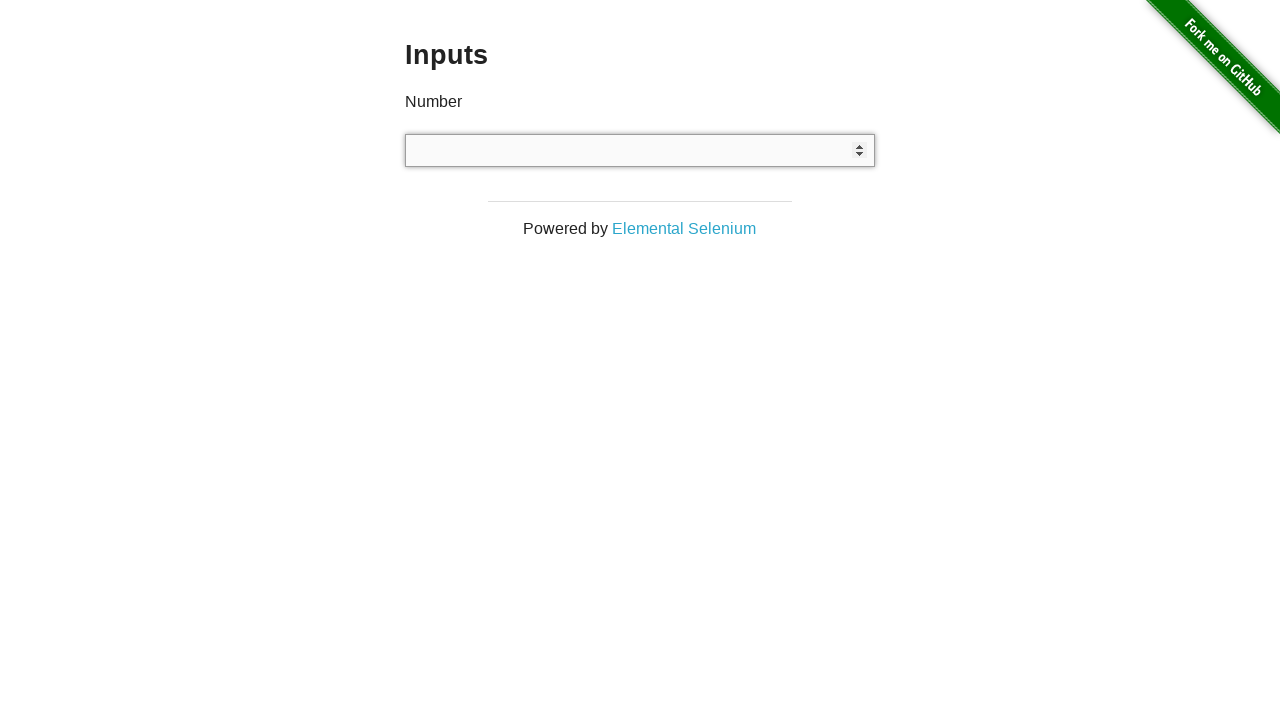

Clicked on number input field (iteration 2) at (640, 150) on xpath=//*[@id='content']/div/div/div/input
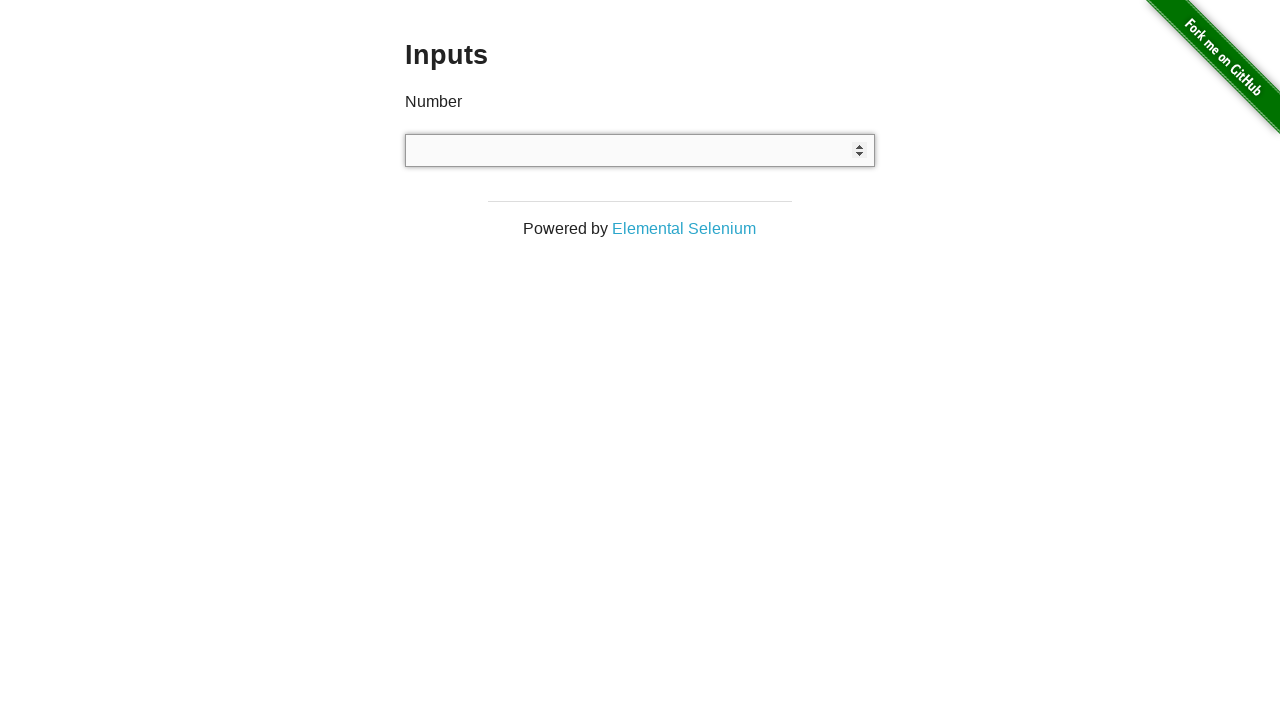

Entered random number 850 in input field on xpath=//*[@id='content']/div/div/div/input
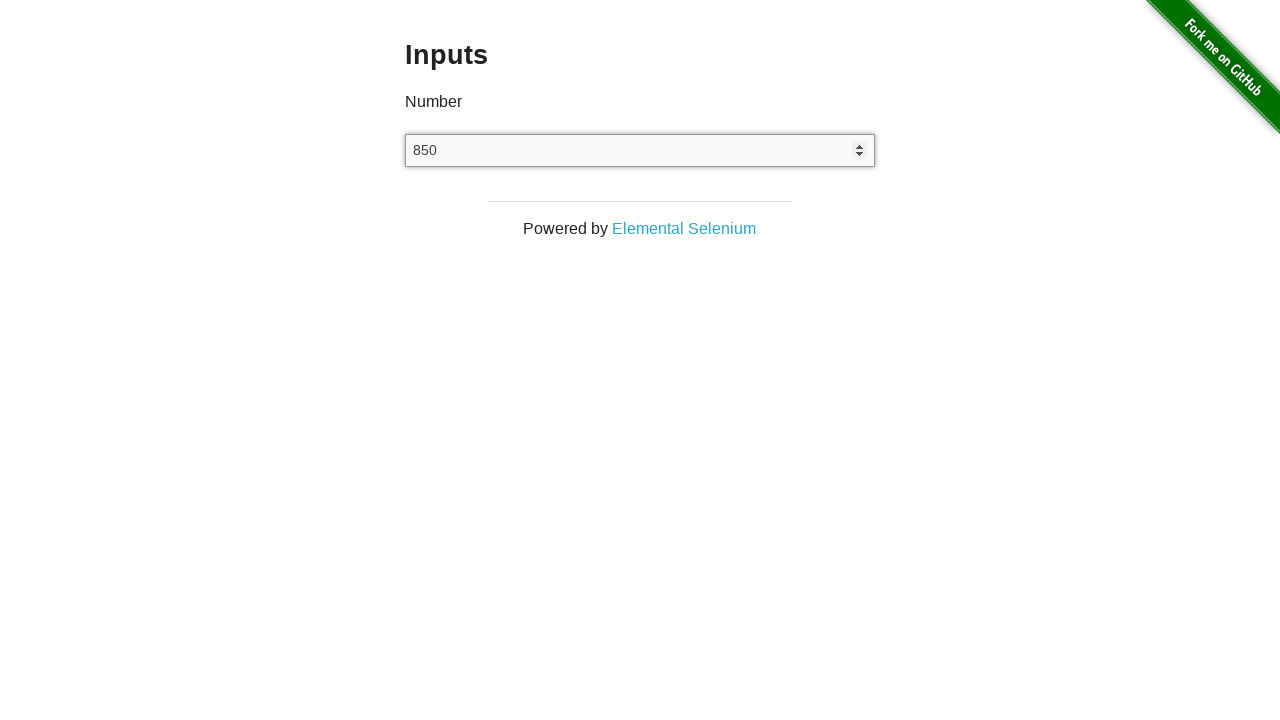

Cleared the input field for next entry on xpath=//*[@id='content']/div/div/div/input
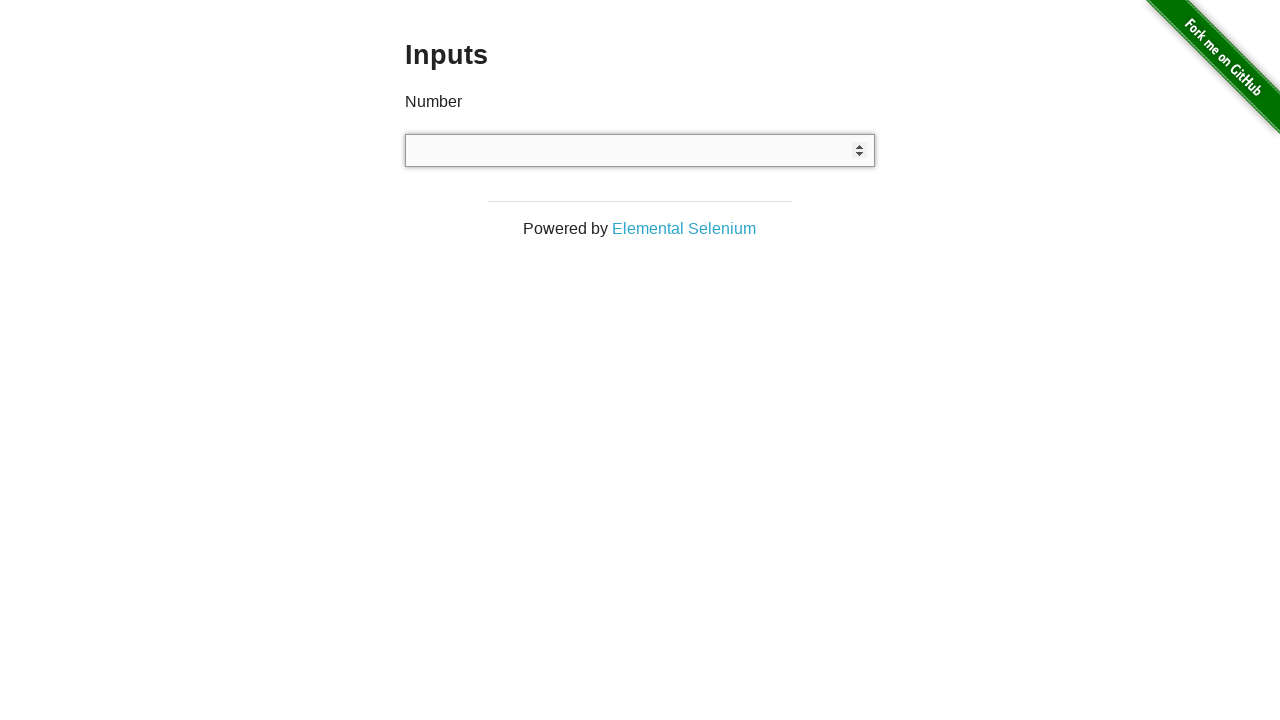

Clicked on number input field (iteration 3) at (640, 150) on xpath=//*[@id='content']/div/div/div/input
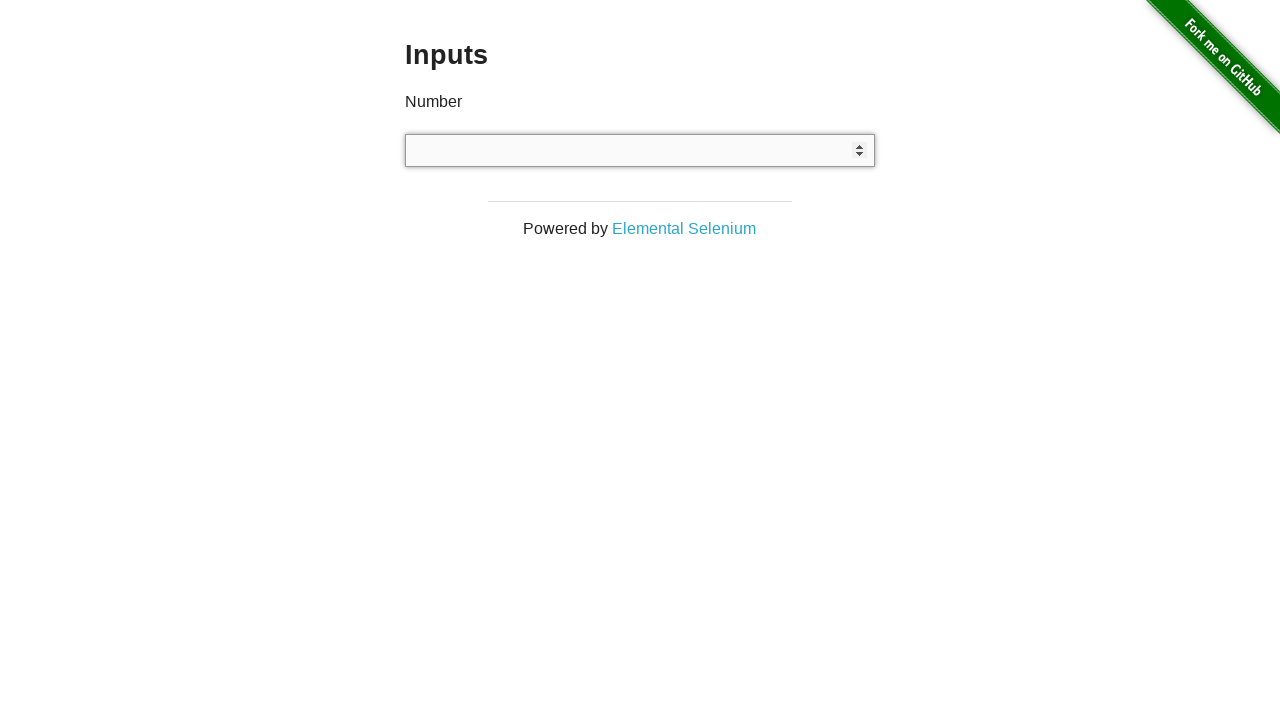

Entered random number -382 in input field on xpath=//*[@id='content']/div/div/div/input
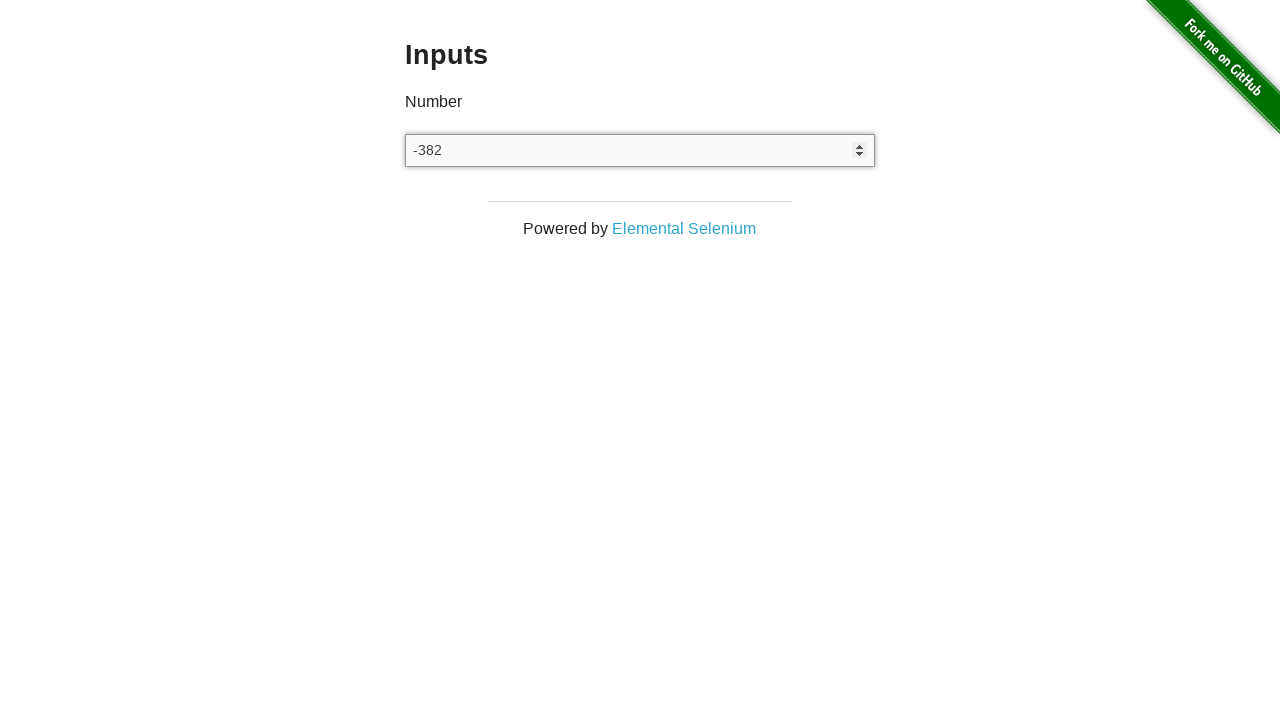

Cleared the input field for next entry on xpath=//*[@id='content']/div/div/div/input
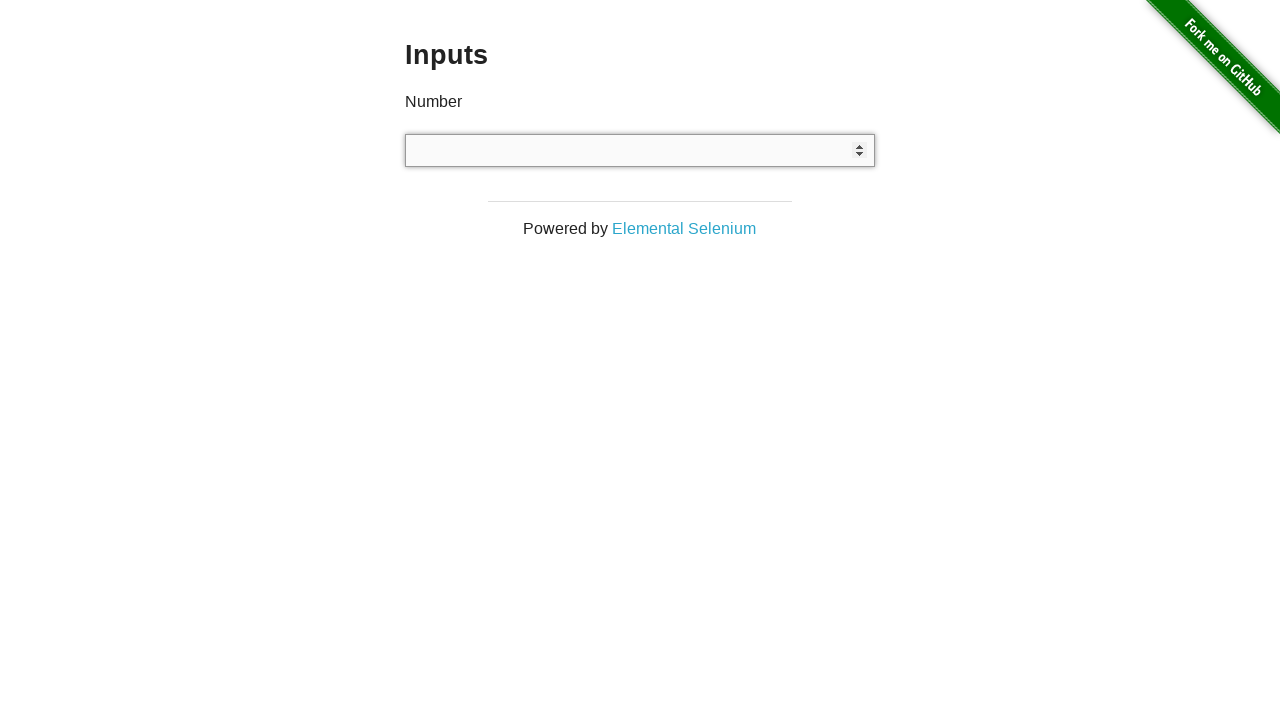

Clicked on number input field (iteration 4) at (640, 150) on xpath=//*[@id='content']/div/div/div/input
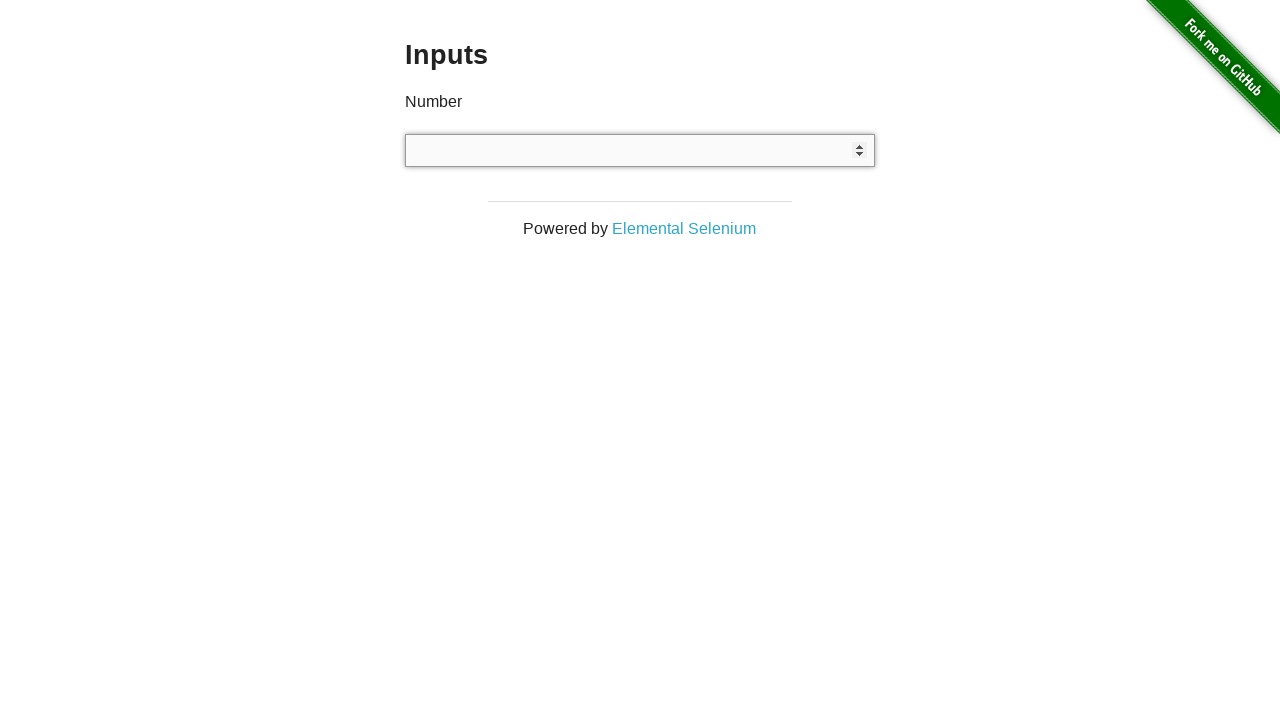

Entered random number 175 in input field on xpath=//*[@id='content']/div/div/div/input
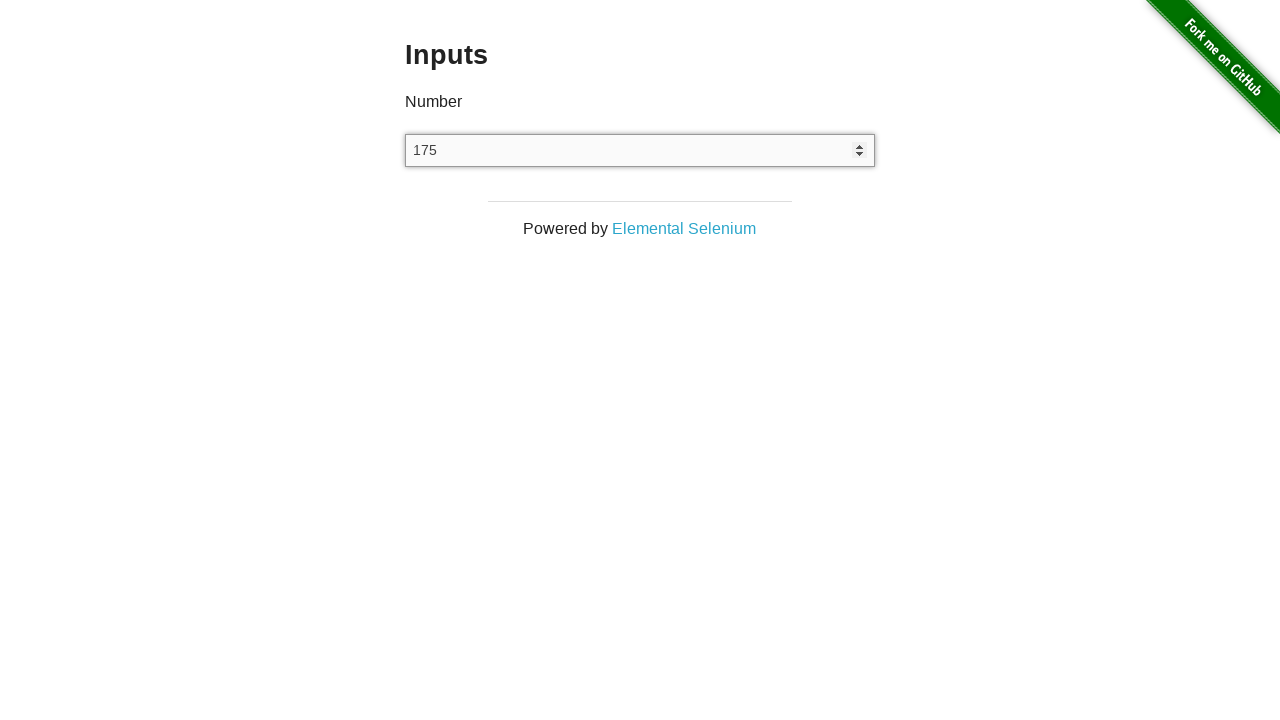

Cleared the input field for next entry on xpath=//*[@id='content']/div/div/div/input
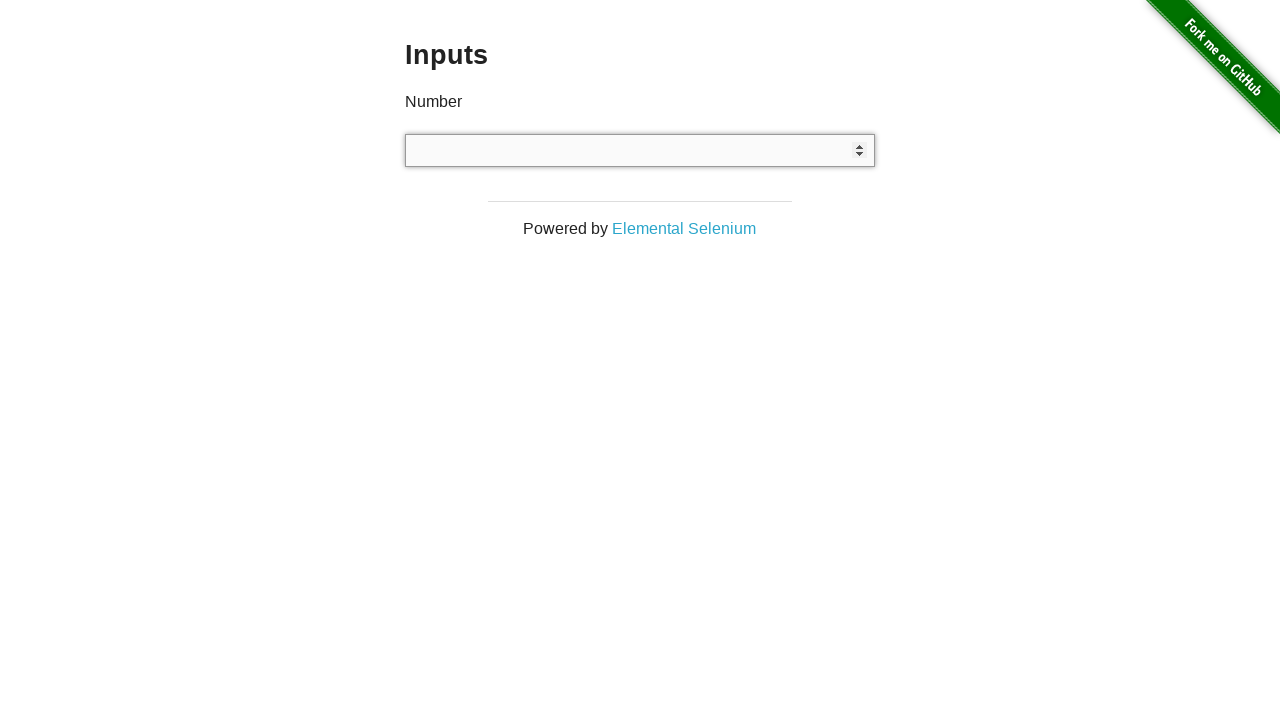

Clicked on number input field (iteration 5) at (640, 150) on xpath=//*[@id='content']/div/div/div/input
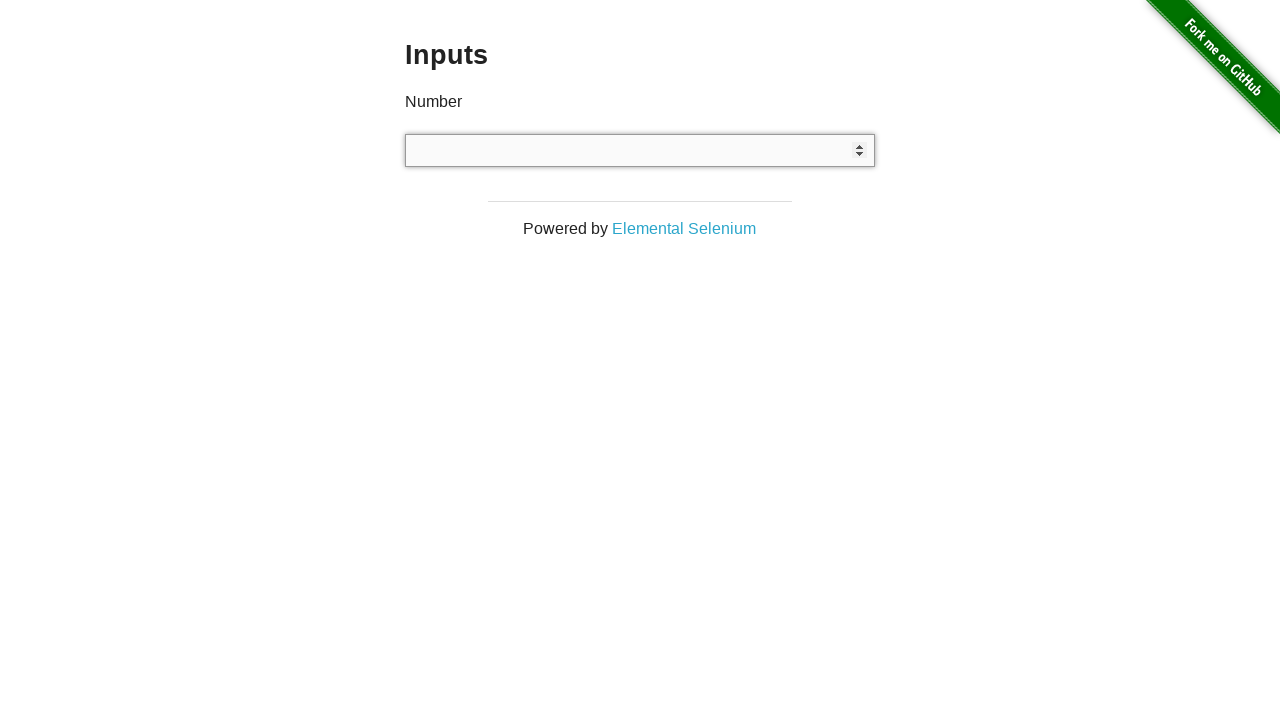

Entered random number -630 in input field on xpath=//*[@id='content']/div/div/div/input
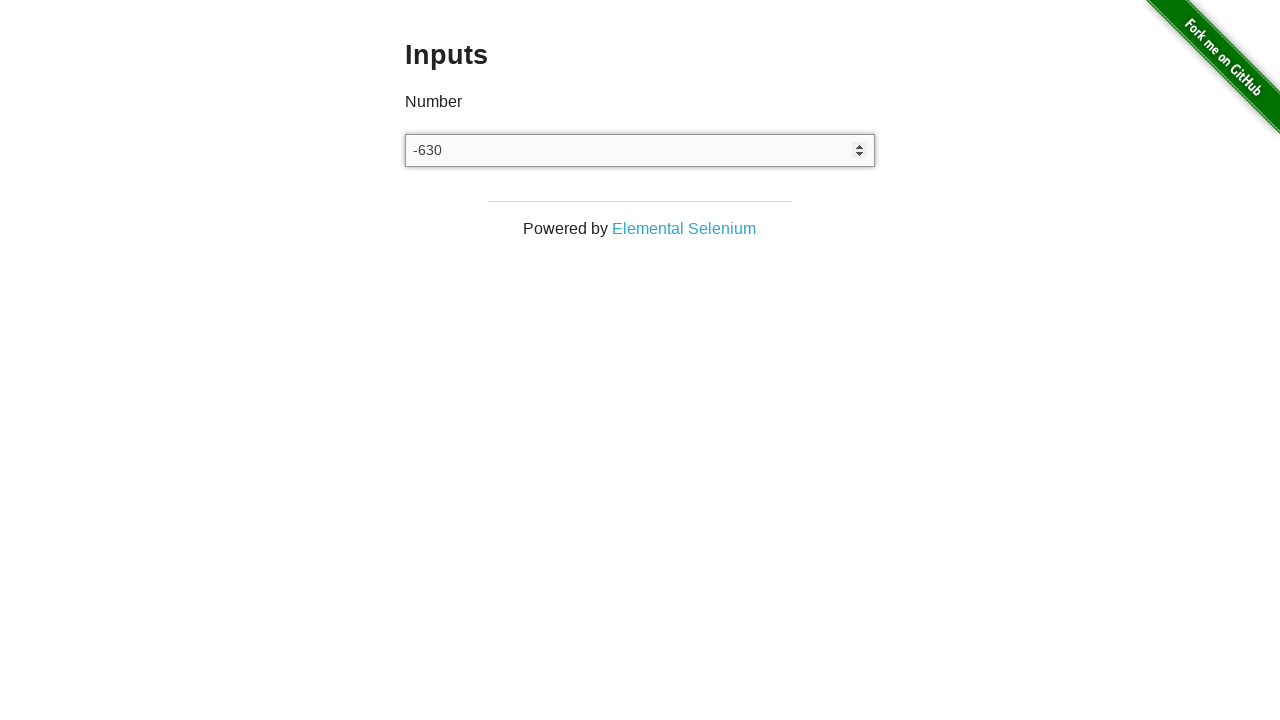

Cleared the input field for next entry on xpath=//*[@id='content']/div/div/div/input
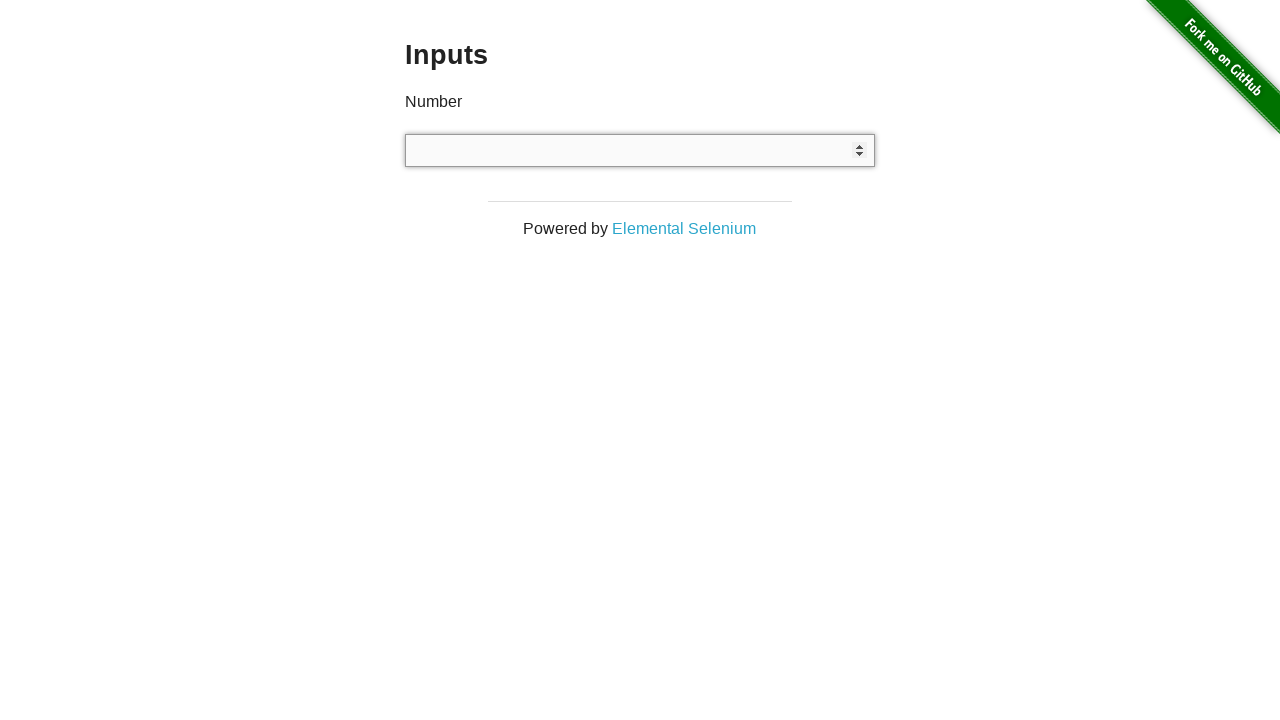

Clicked on number input field (iteration 6) at (640, 150) on xpath=//*[@id='content']/div/div/div/input
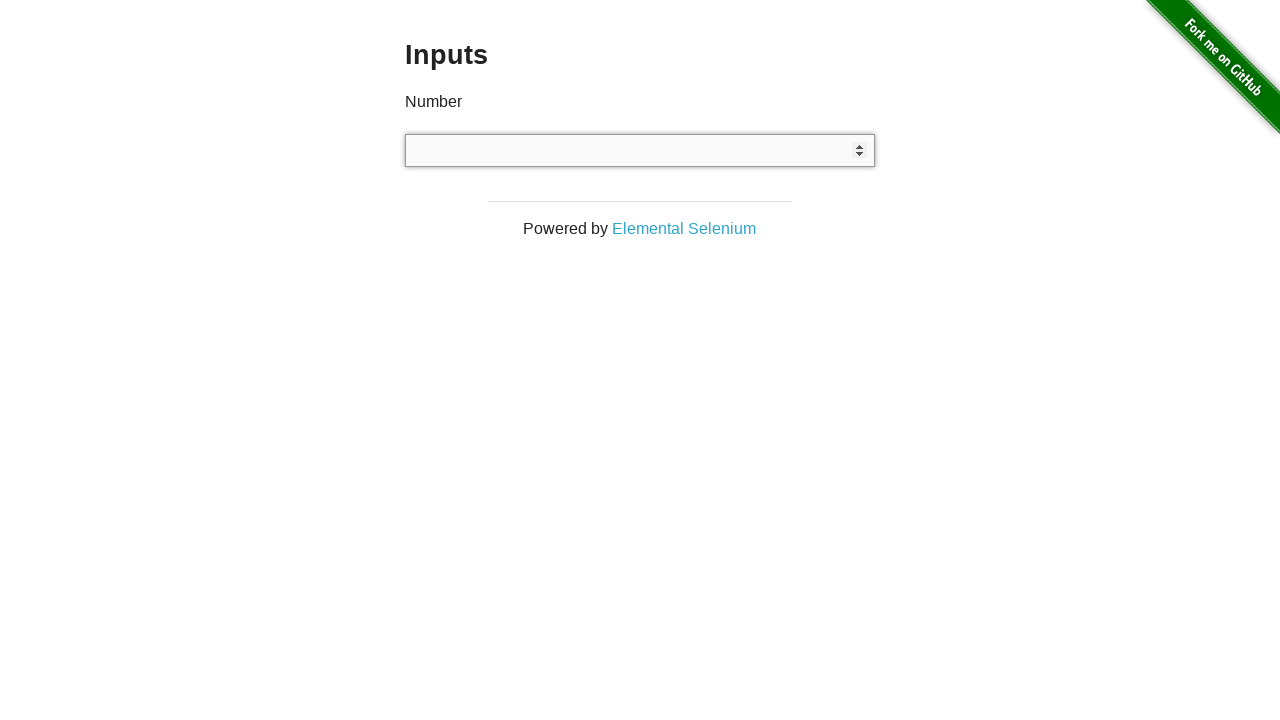

Entered random number 121 in input field on xpath=//*[@id='content']/div/div/div/input
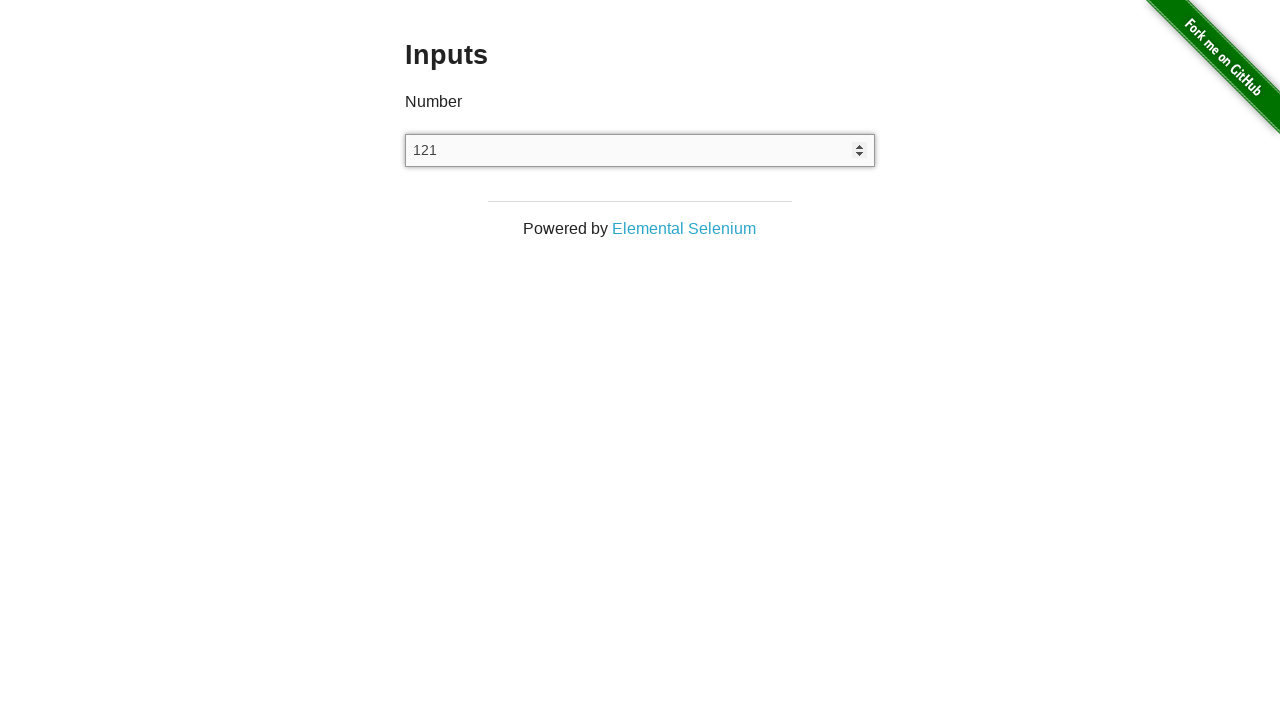

Cleared the input field for next entry on xpath=//*[@id='content']/div/div/div/input
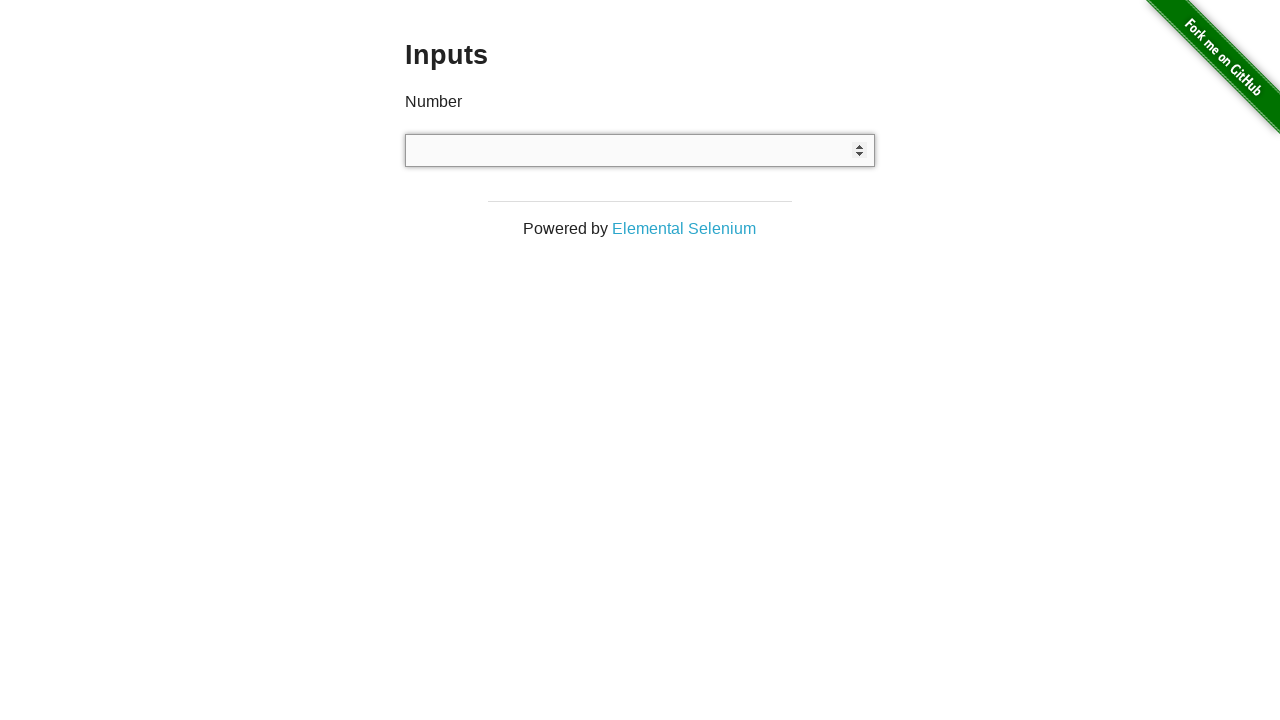

Clicked on number input field (iteration 7) at (640, 150) on xpath=//*[@id='content']/div/div/div/input
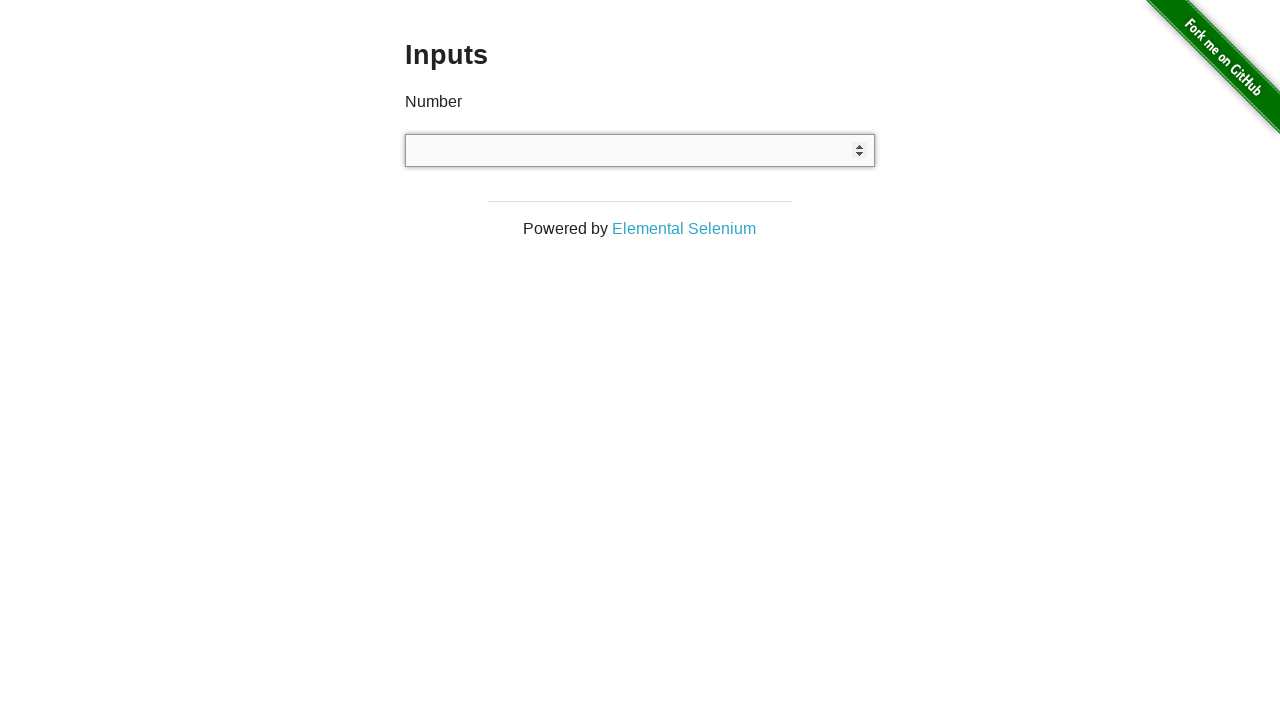

Entered random number -546 in input field on xpath=//*[@id='content']/div/div/div/input
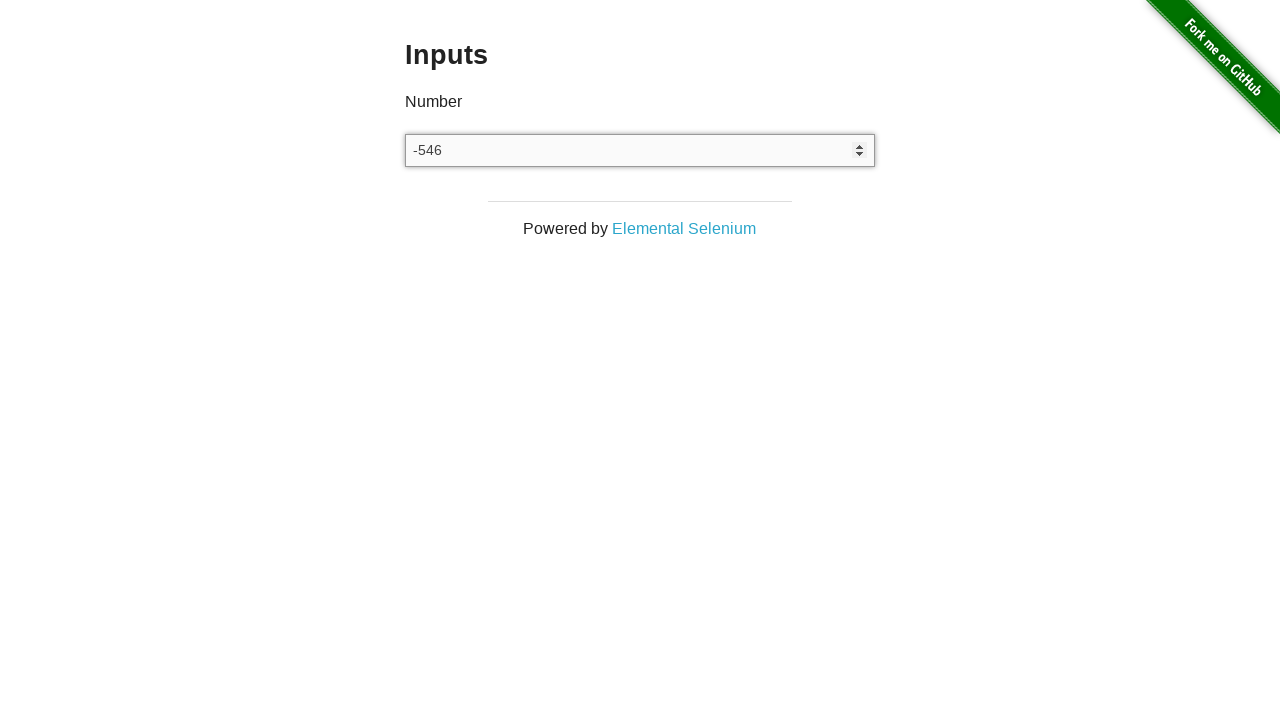

Cleared the input field for next entry on xpath=//*[@id='content']/div/div/div/input
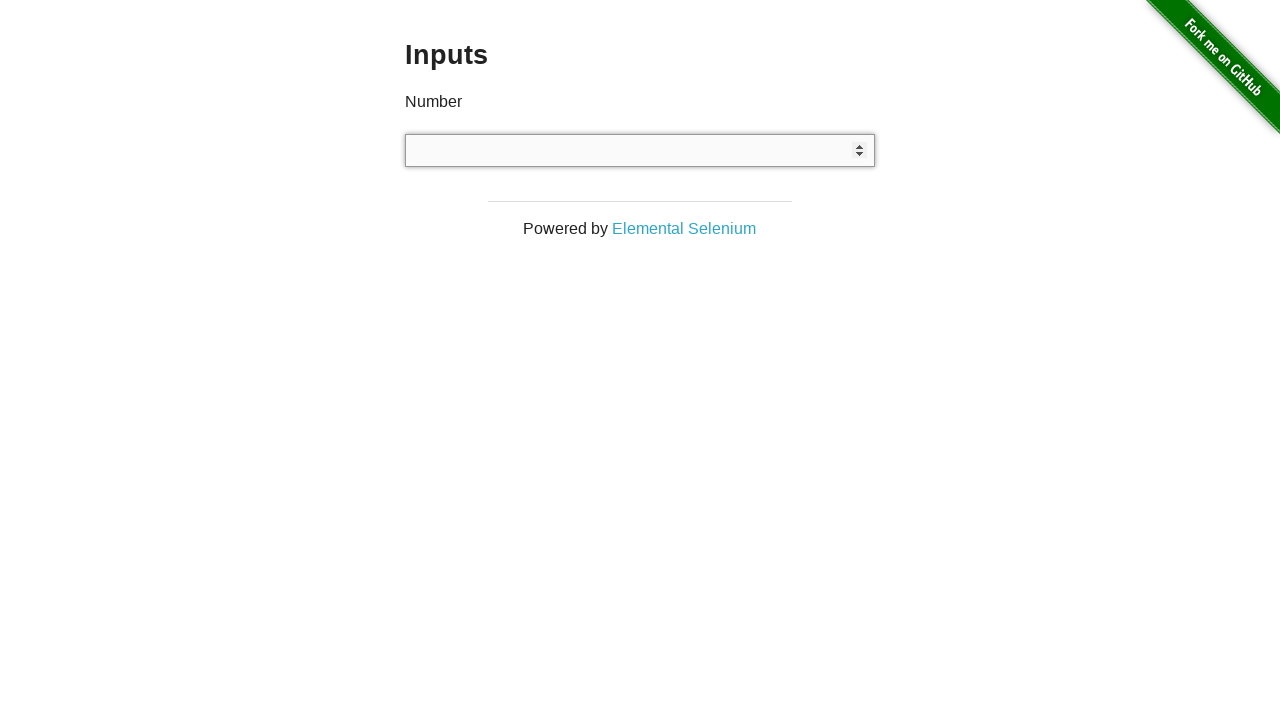

Clicked on number input field (iteration 8) at (640, 150) on xpath=//*[@id='content']/div/div/div/input
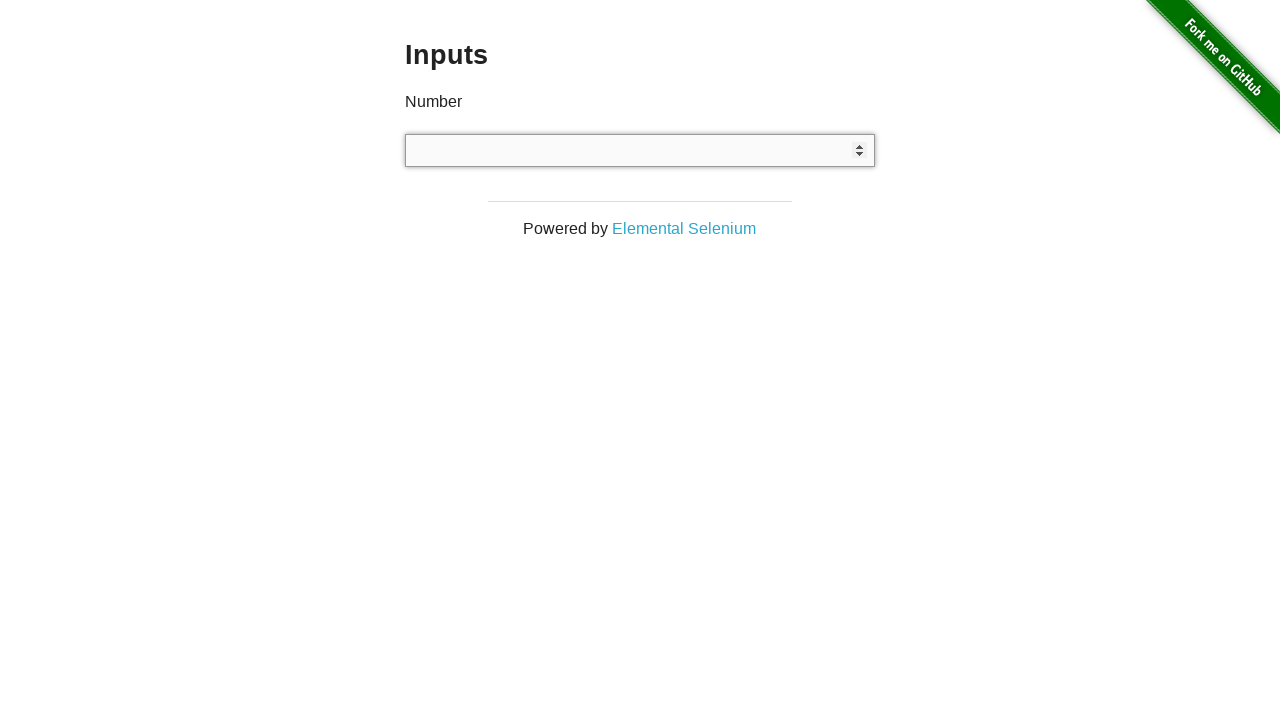

Entered random number 990 in input field on xpath=//*[@id='content']/div/div/div/input
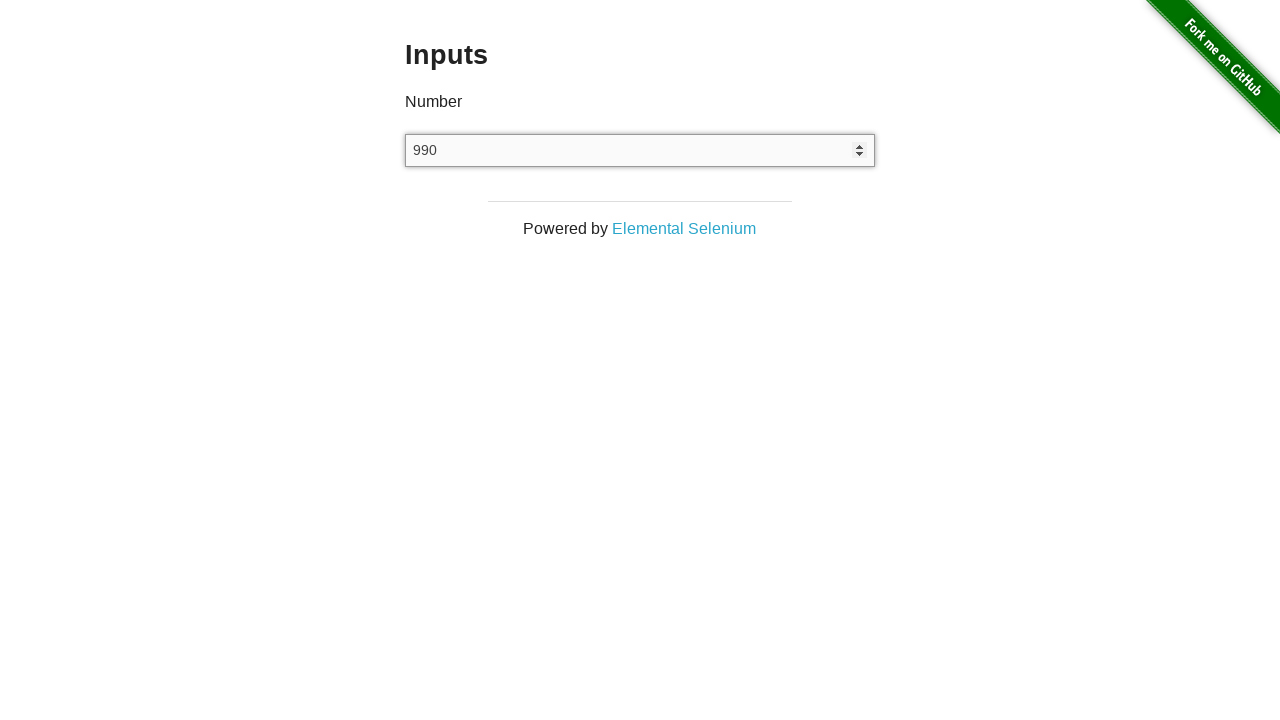

Cleared the input field for next entry on xpath=//*[@id='content']/div/div/div/input
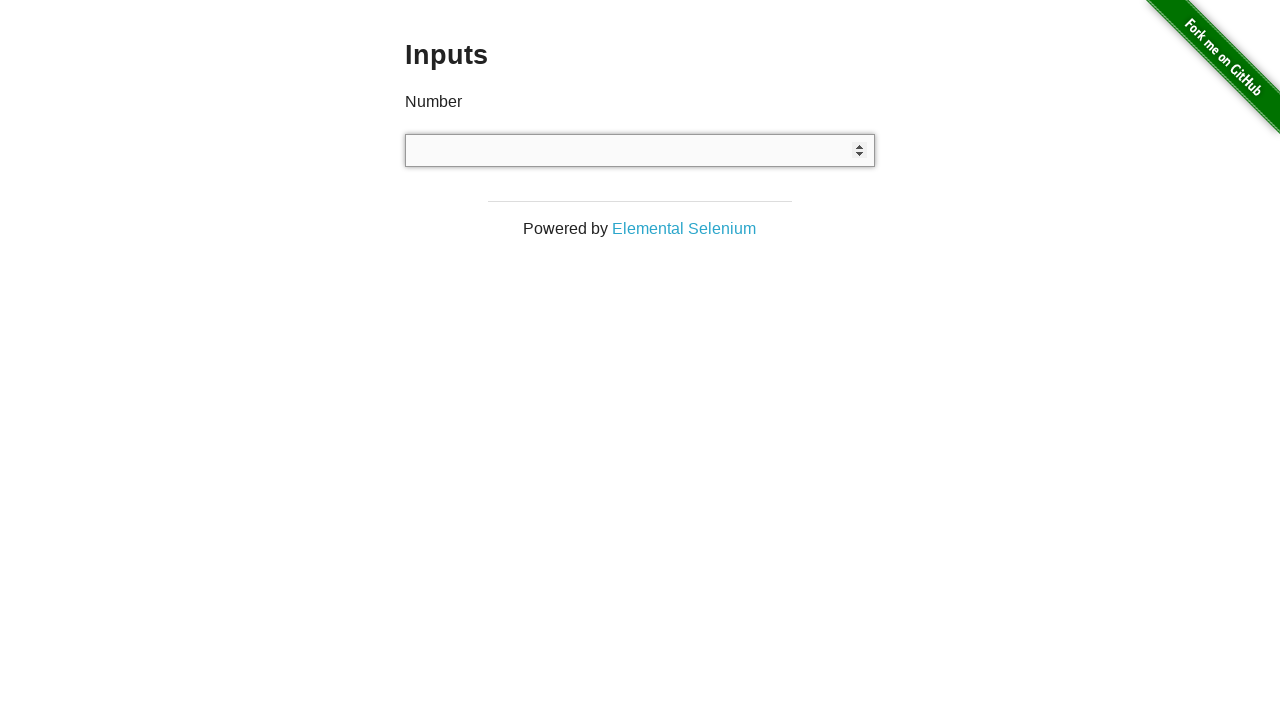

Clicked on number input field (iteration 9) at (640, 150) on xpath=//*[@id='content']/div/div/div/input
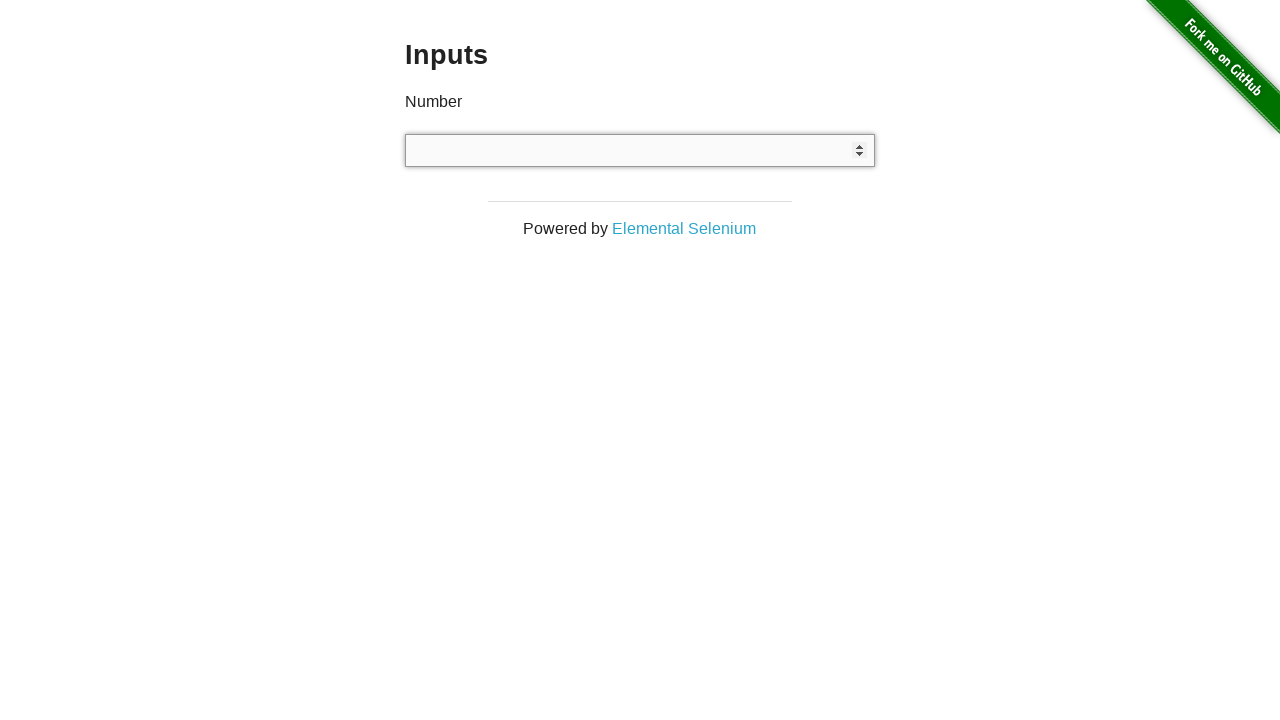

Entered random number -215 in input field on xpath=//*[@id='content']/div/div/div/input
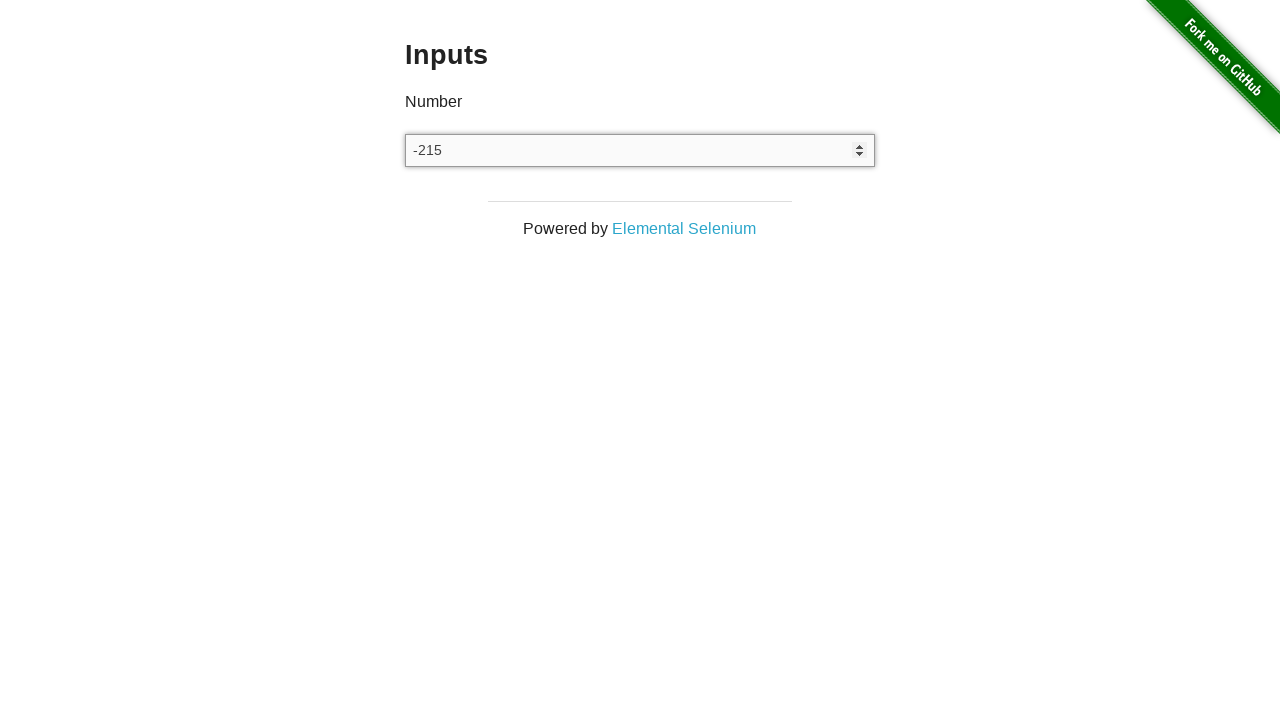

Cleared the input field for next entry on xpath=//*[@id='content']/div/div/div/input
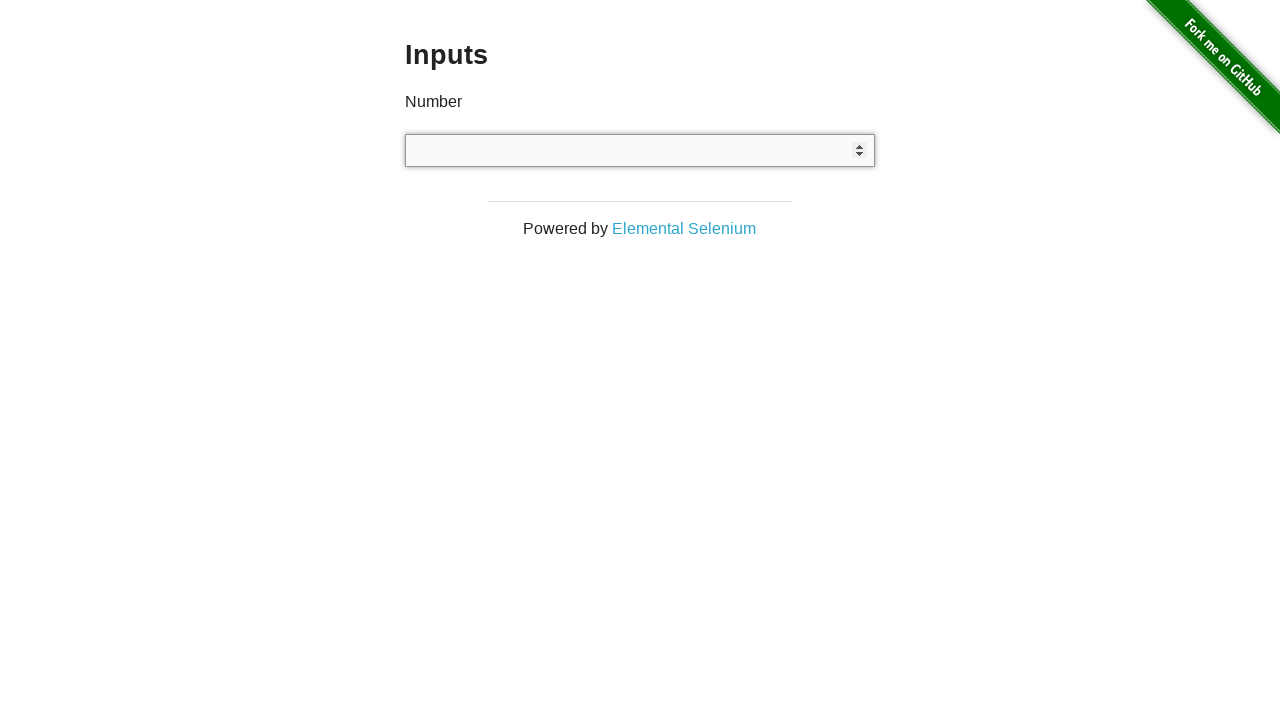

Clicked on number input field (iteration 10) at (640, 150) on xpath=//*[@id='content']/div/div/div/input
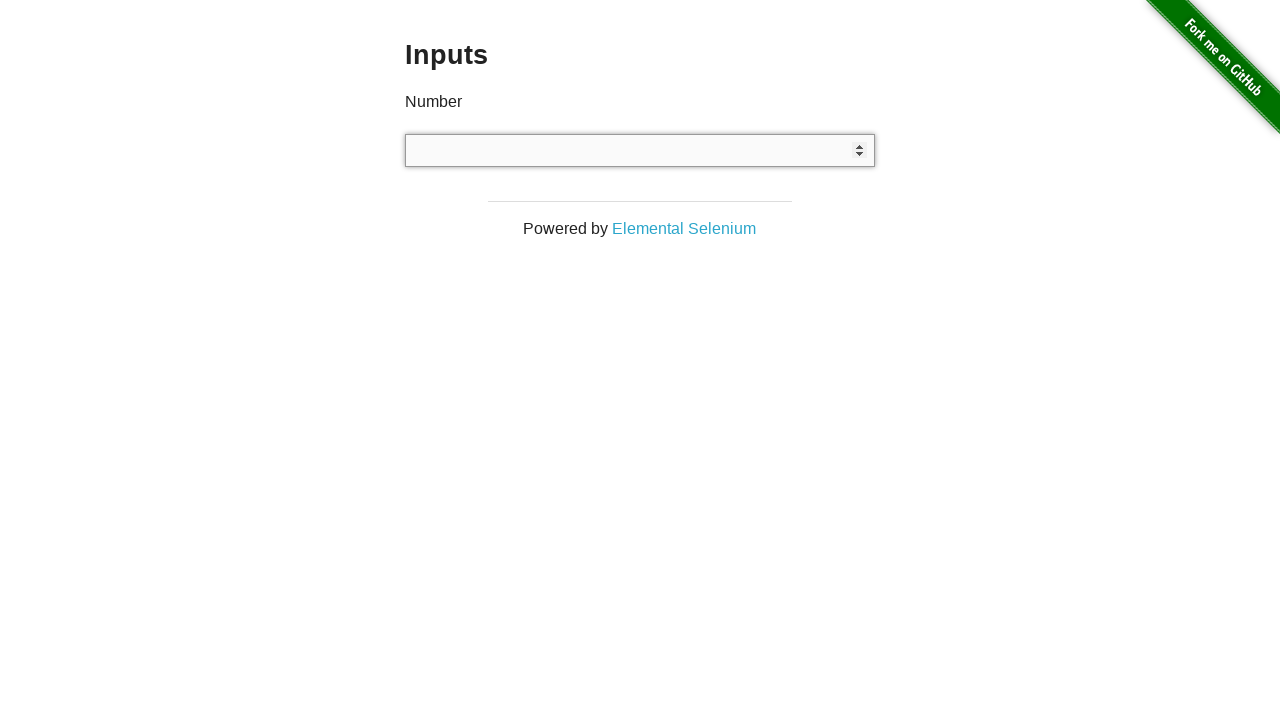

Entered random number -671 in input field on xpath=//*[@id='content']/div/div/div/input
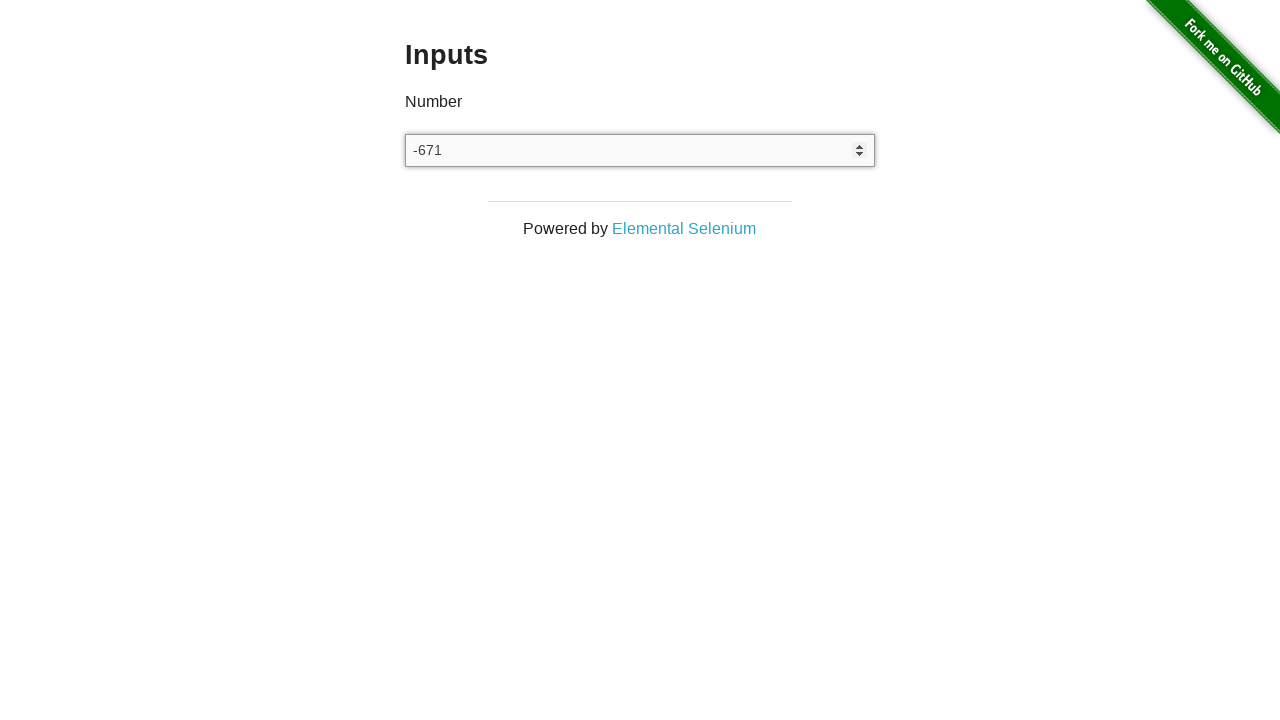

Cleared the input field for next entry on xpath=//*[@id='content']/div/div/div/input
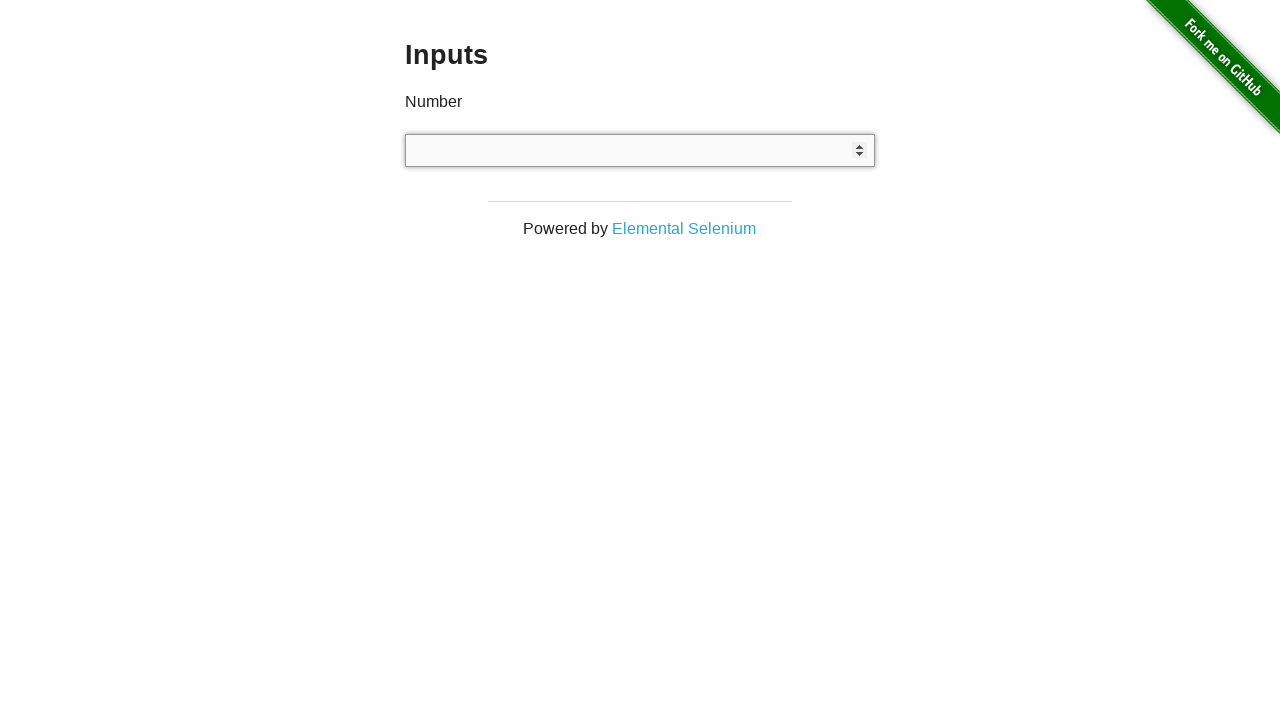

Clicked on number input field (iteration 11) at (640, 150) on xpath=//*[@id='content']/div/div/div/input
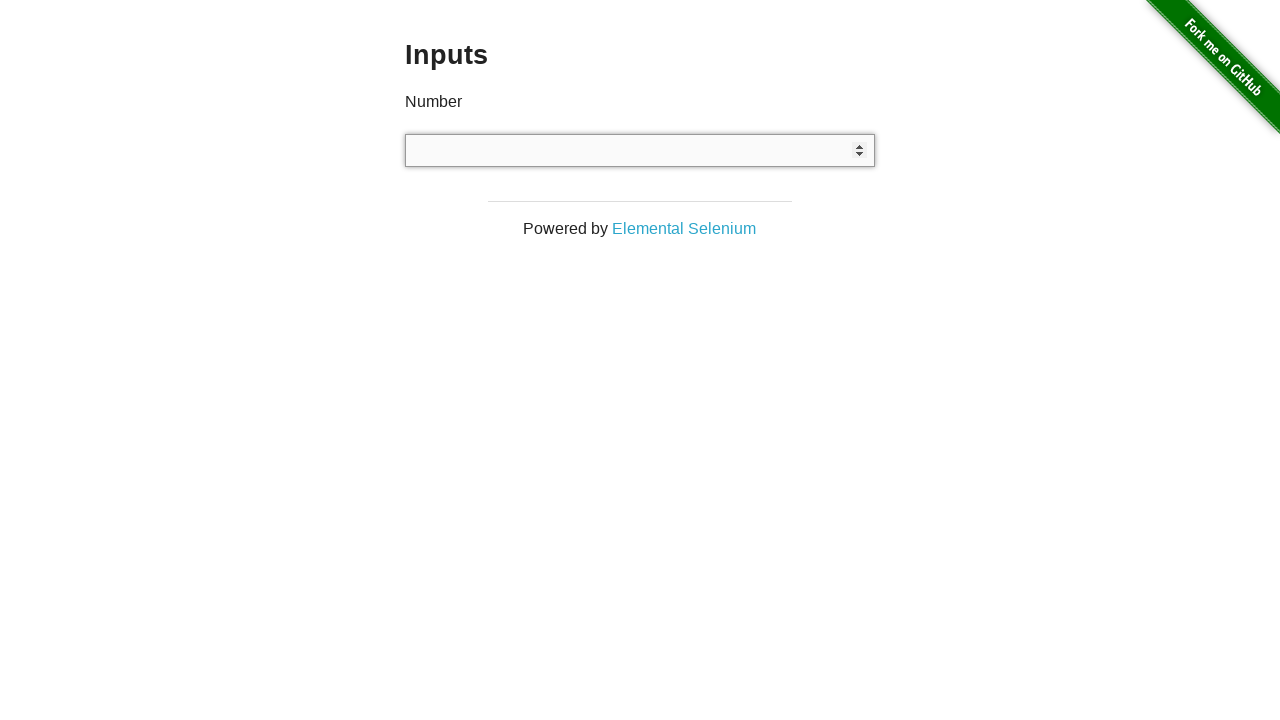

Entered random number 699 in input field on xpath=//*[@id='content']/div/div/div/input
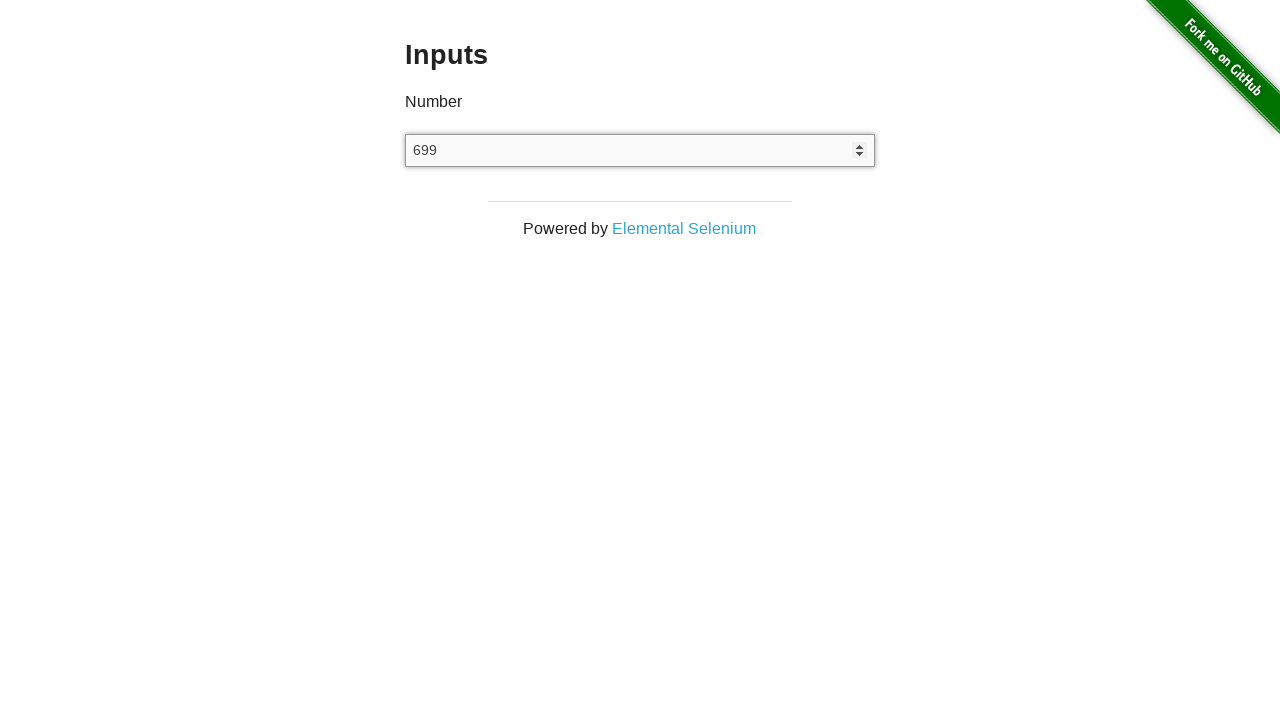

Cleared the input field for next entry on xpath=//*[@id='content']/div/div/div/input
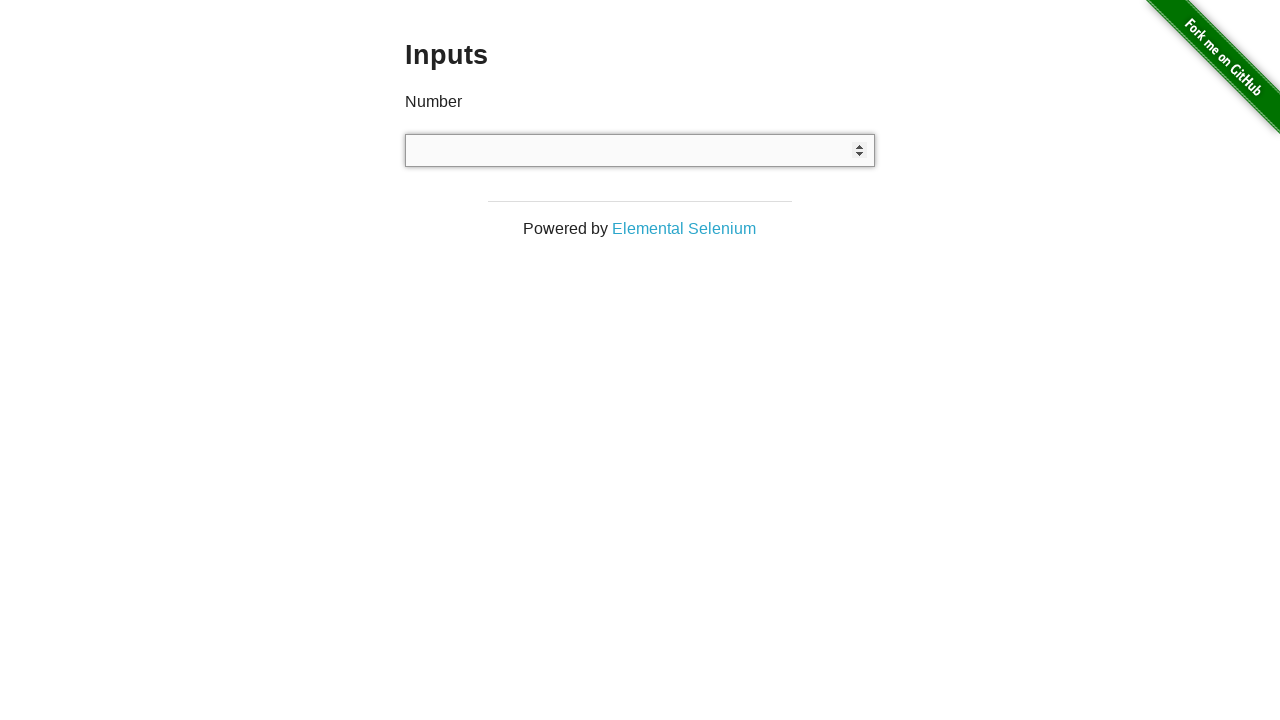

Clicked on number input field (iteration 12) at (640, 150) on xpath=//*[@id='content']/div/div/div/input
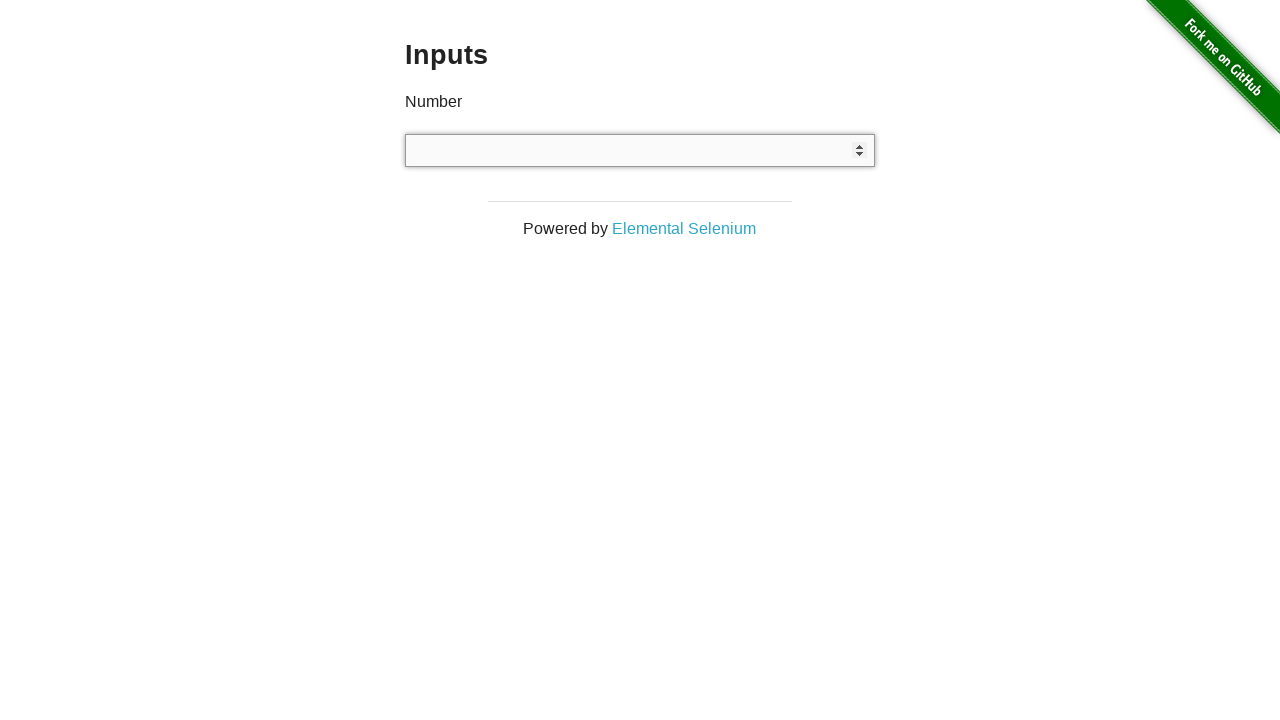

Entered random number -671 in input field on xpath=//*[@id='content']/div/div/div/input
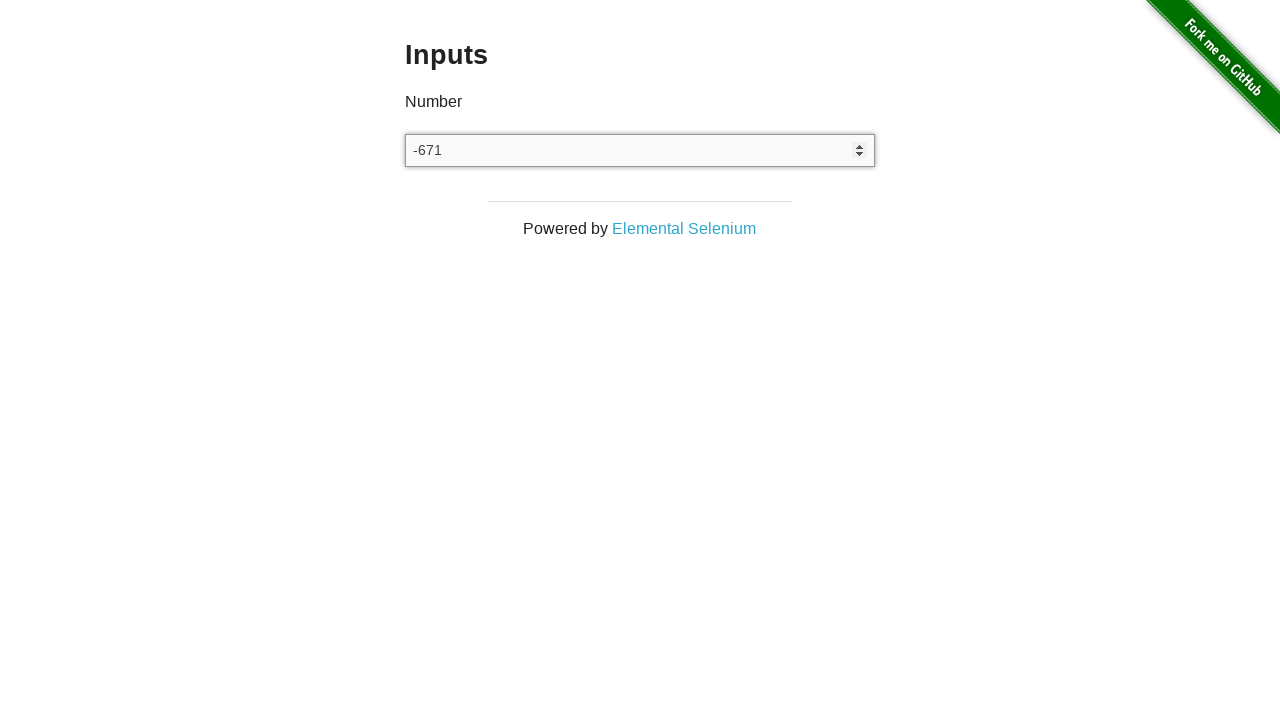

Cleared the input field for next entry on xpath=//*[@id='content']/div/div/div/input
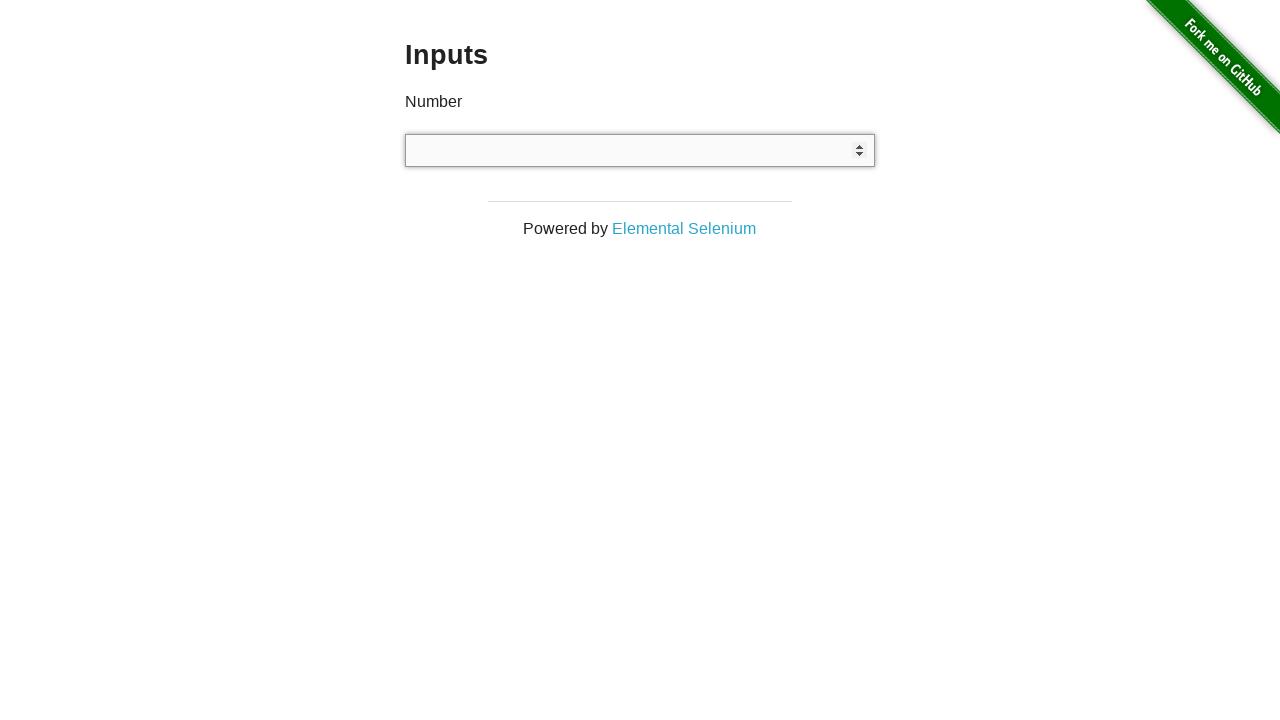

Clicked on number input field (iteration 13) at (640, 150) on xpath=//*[@id='content']/div/div/div/input
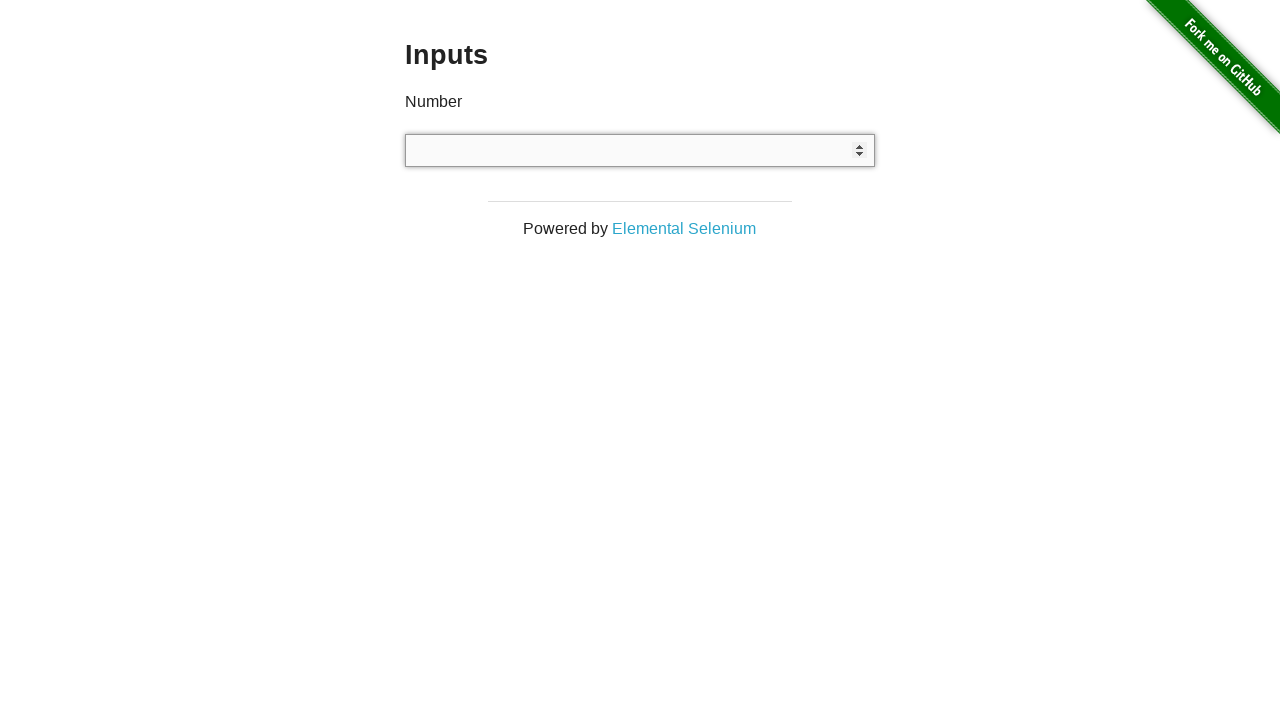

Entered random number 459 in input field on xpath=//*[@id='content']/div/div/div/input
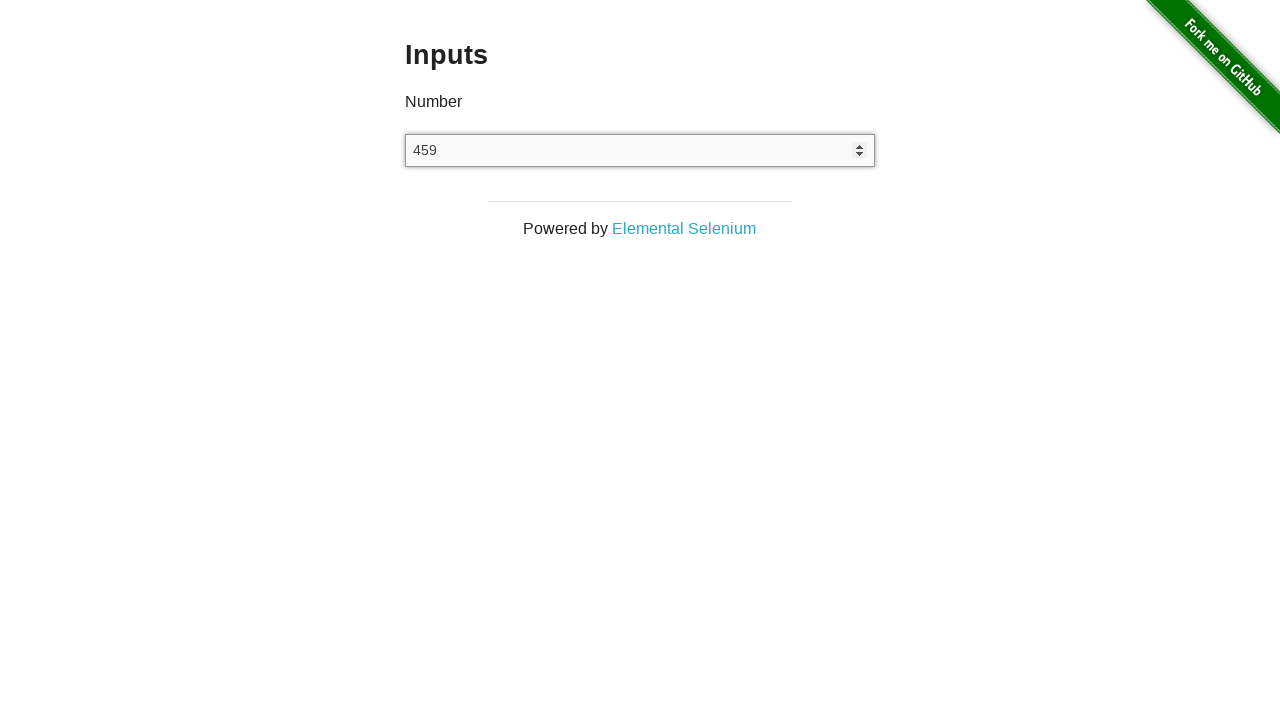

Cleared the input field for next entry on xpath=//*[@id='content']/div/div/div/input
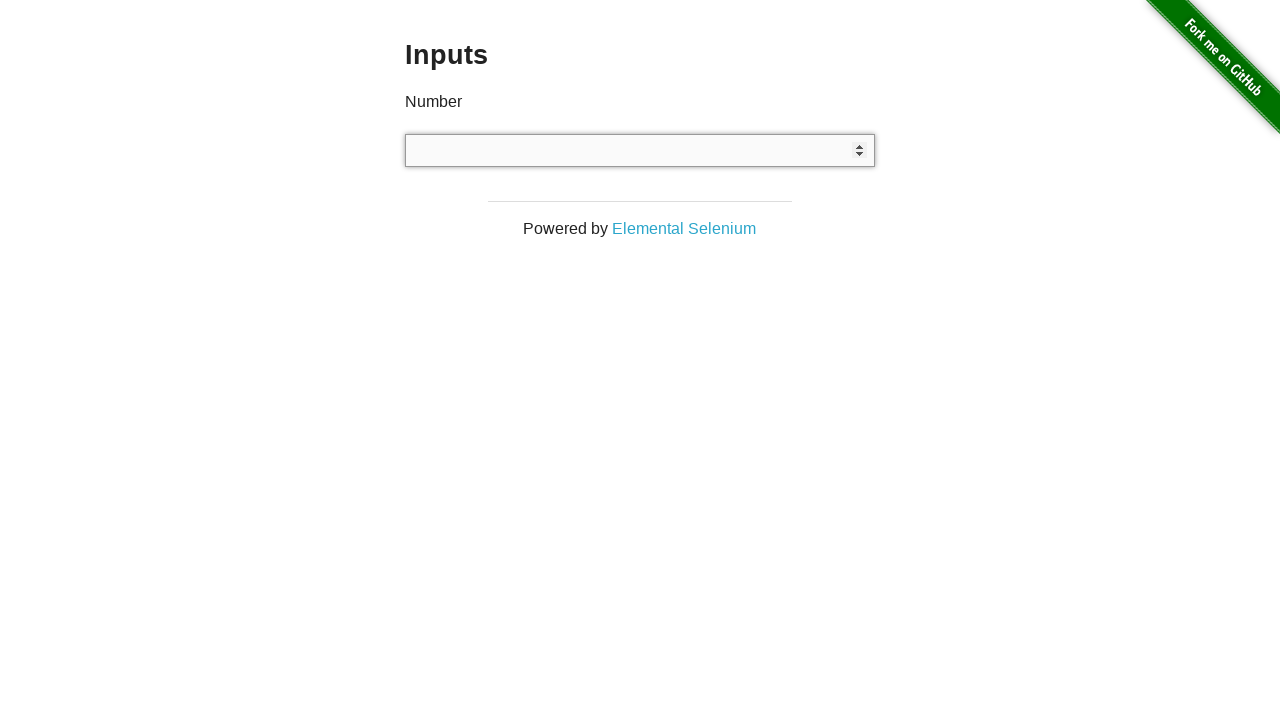

Clicked on number input field (iteration 14) at (640, 150) on xpath=//*[@id='content']/div/div/div/input
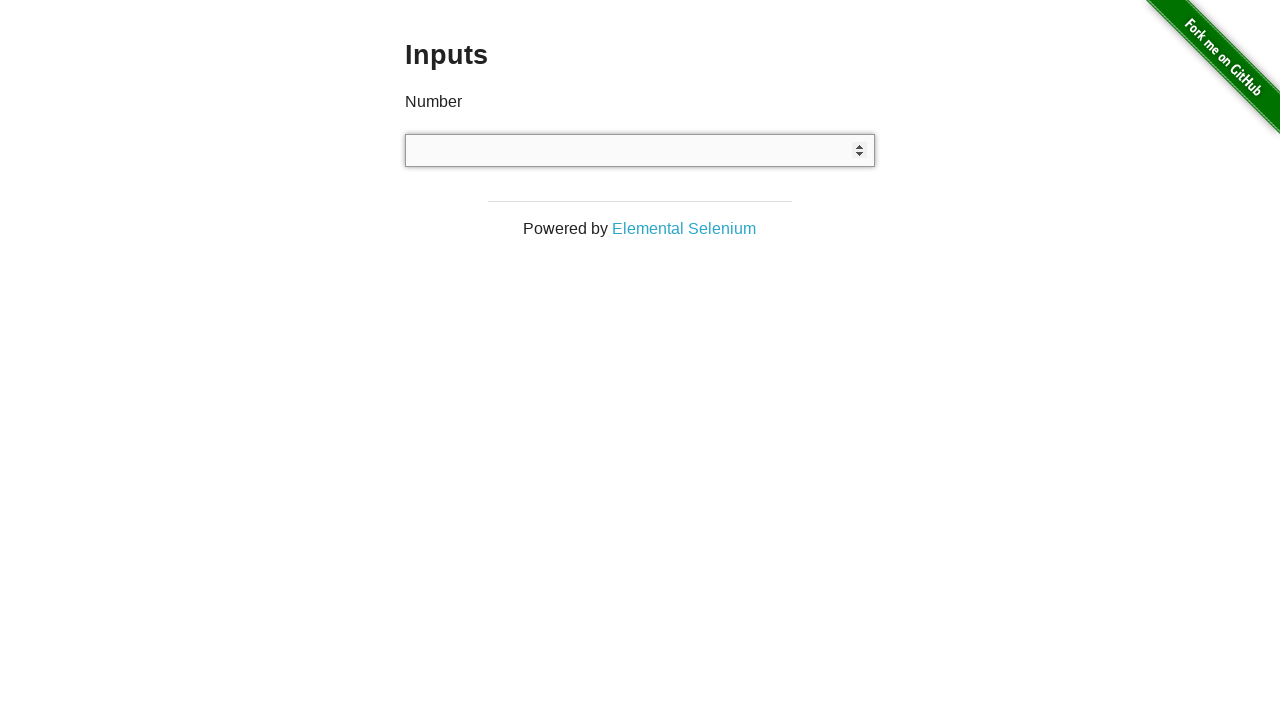

Entered random number -712 in input field on xpath=//*[@id='content']/div/div/div/input
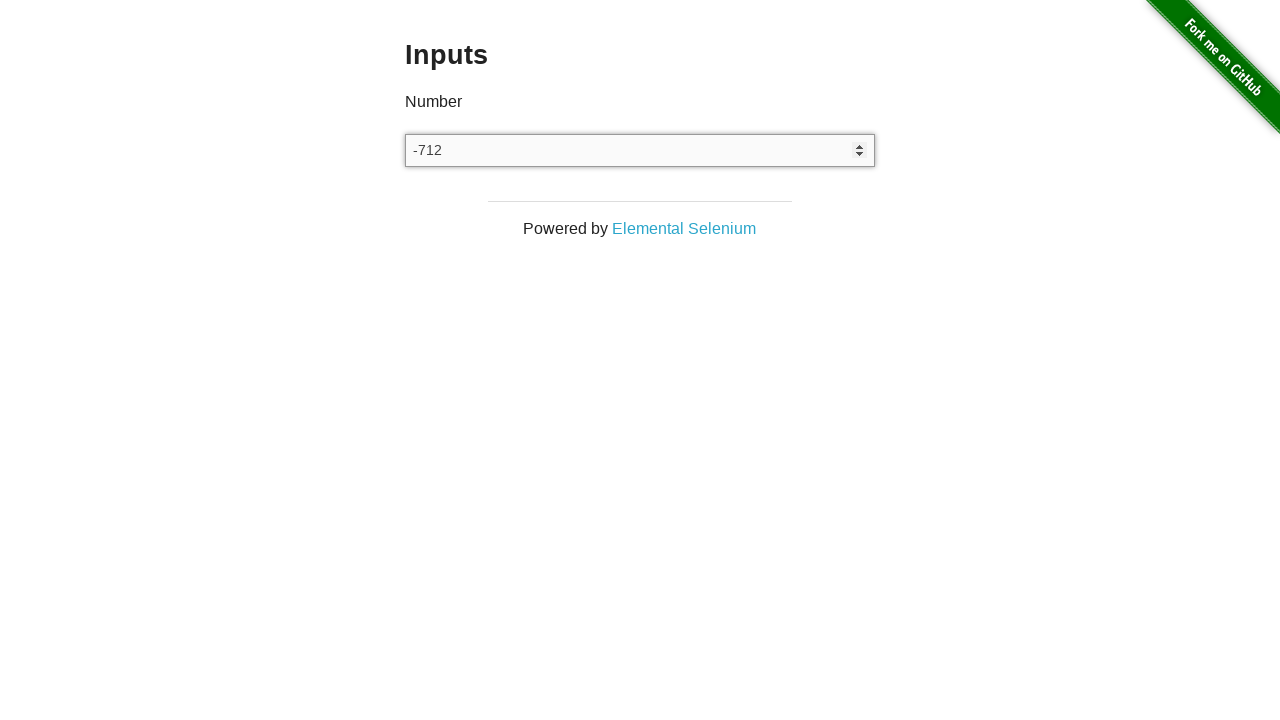

Cleared the input field for next entry on xpath=//*[@id='content']/div/div/div/input
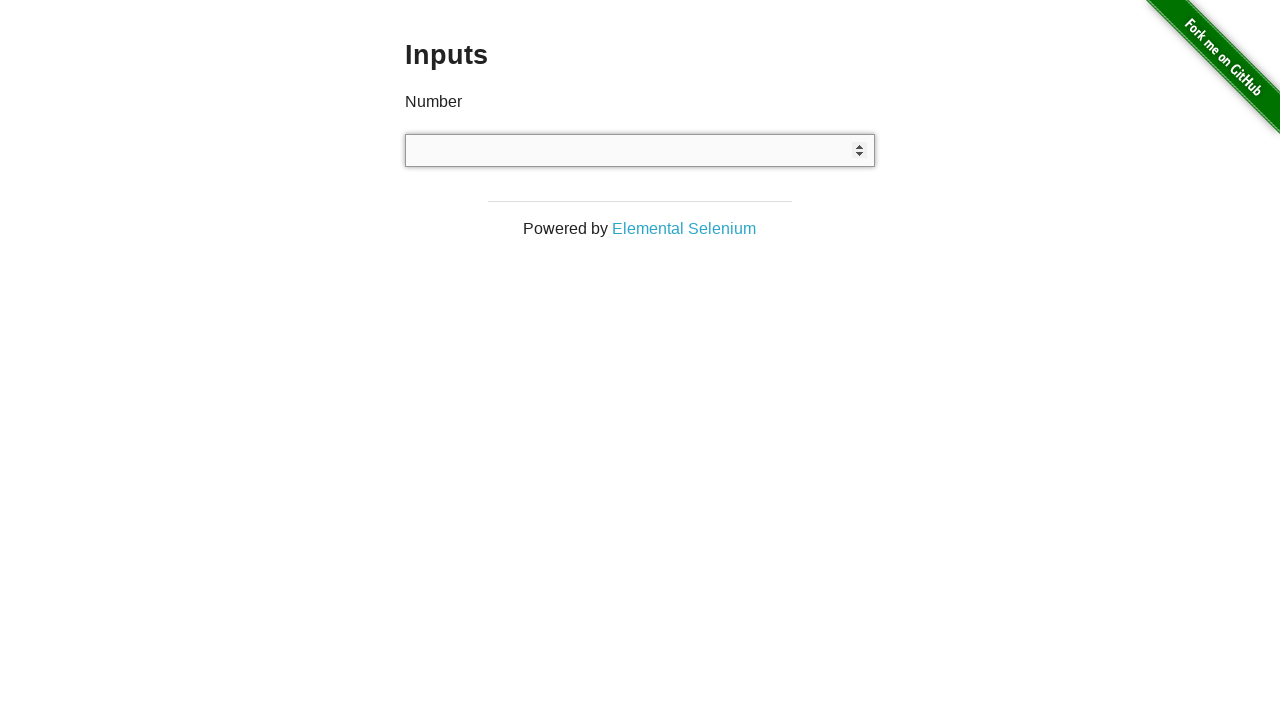

Clicked on number input field (iteration 15) at (640, 150) on xpath=//*[@id='content']/div/div/div/input
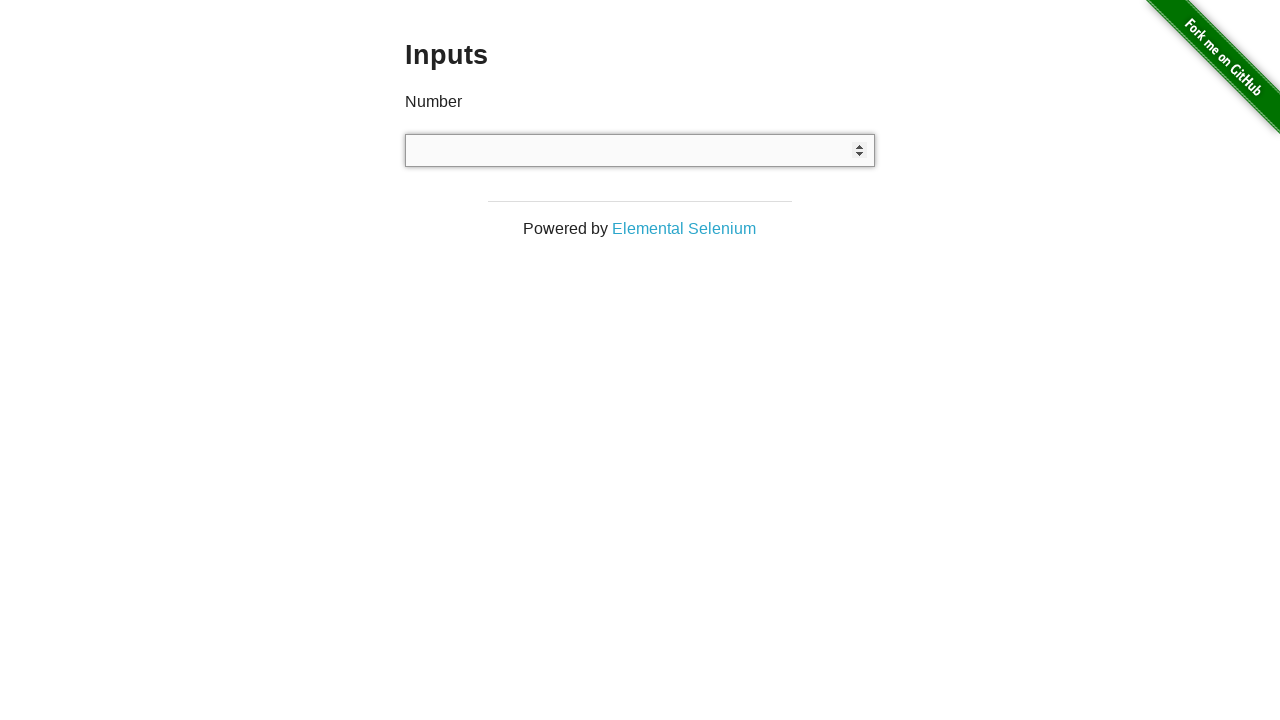

Entered random number -717 in input field on xpath=//*[@id='content']/div/div/div/input
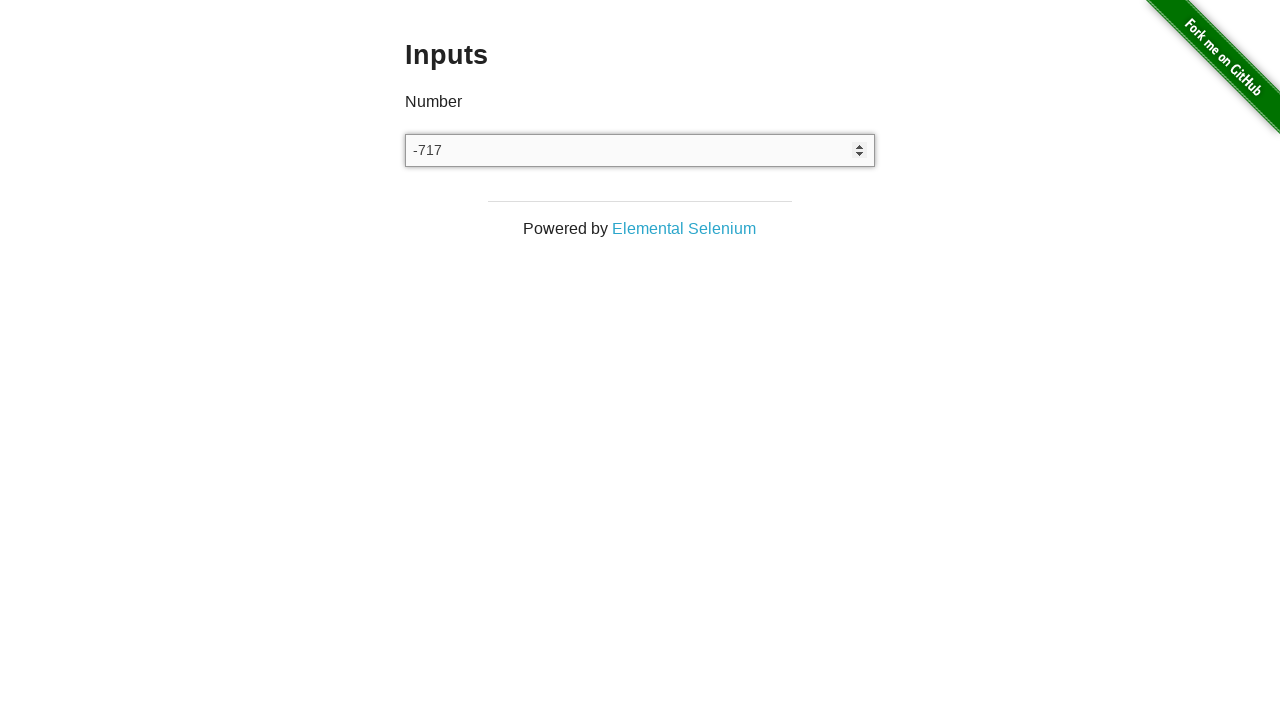

Cleared the input field for next entry on xpath=//*[@id='content']/div/div/div/input
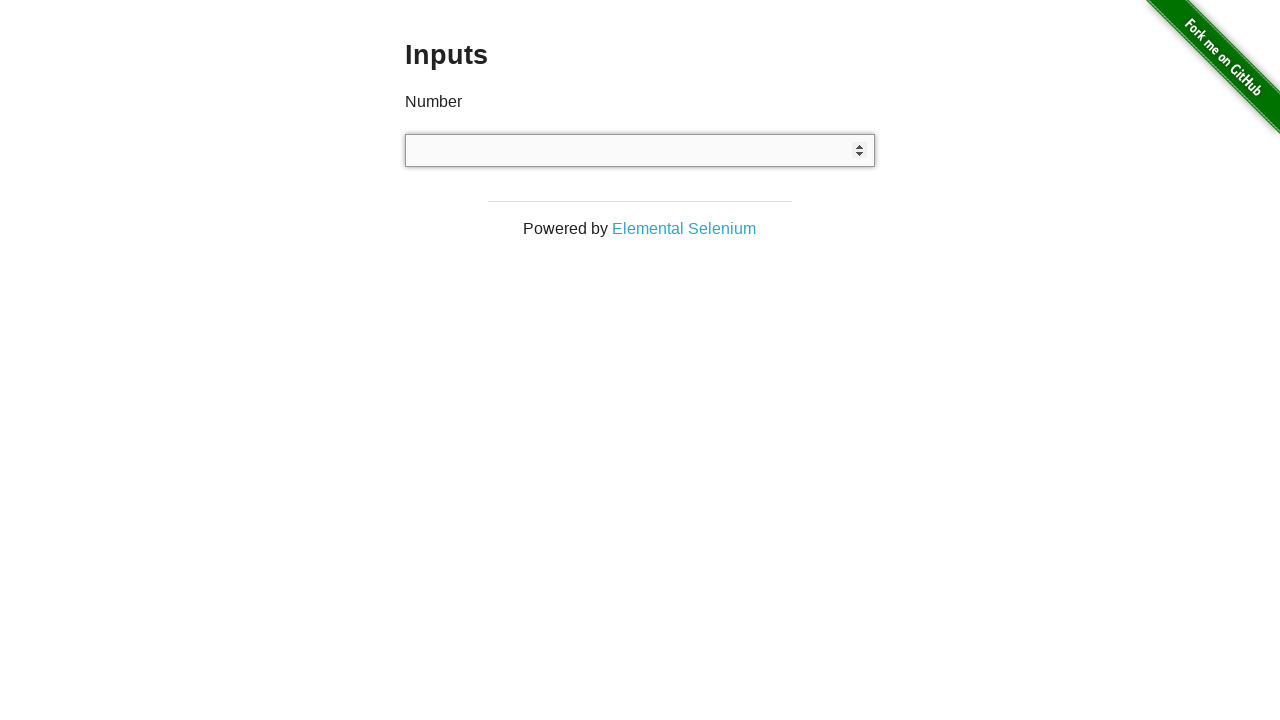

Clicked on number input field (iteration 16) at (640, 150) on xpath=//*[@id='content']/div/div/div/input
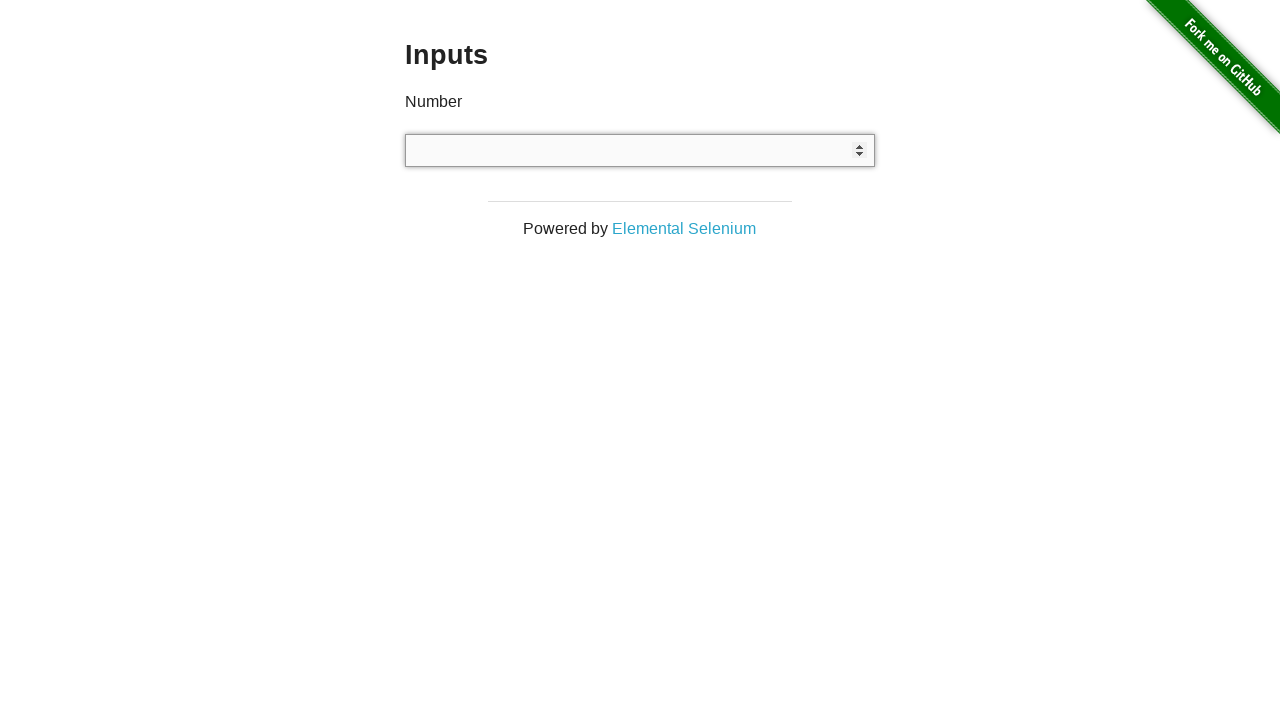

Entered random number 676 in input field on xpath=//*[@id='content']/div/div/div/input
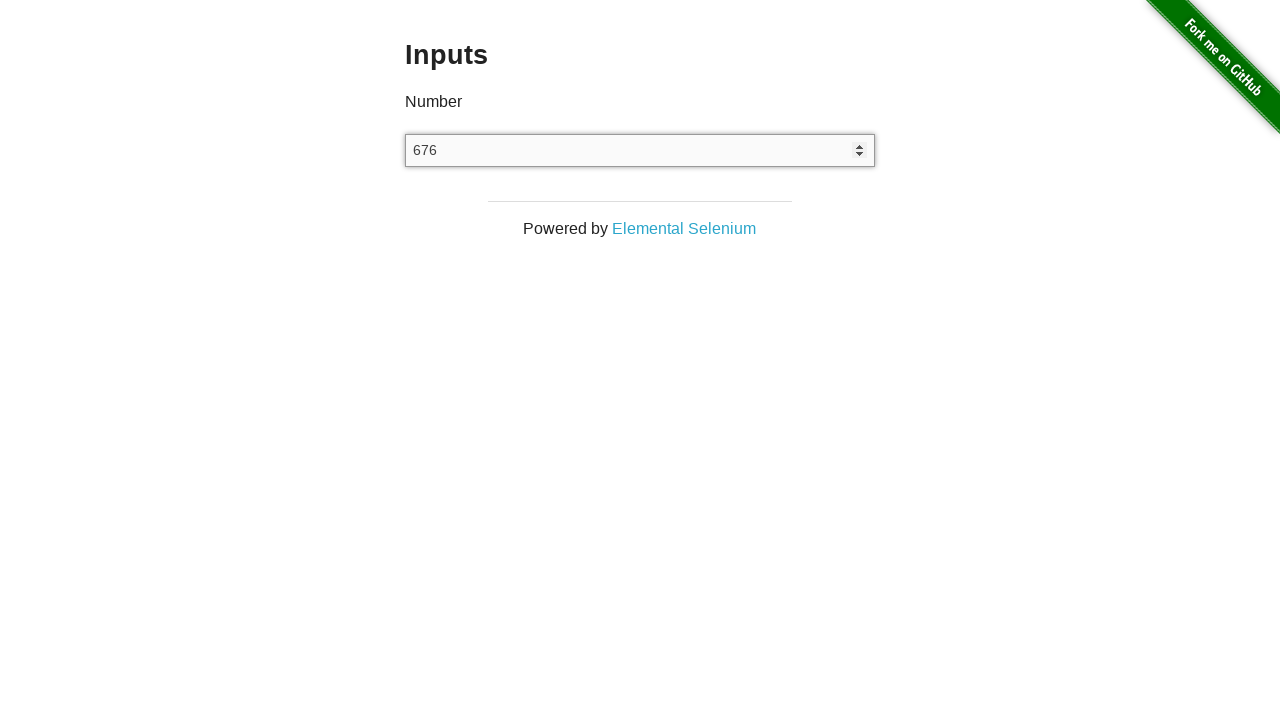

Cleared the input field for next entry on xpath=//*[@id='content']/div/div/div/input
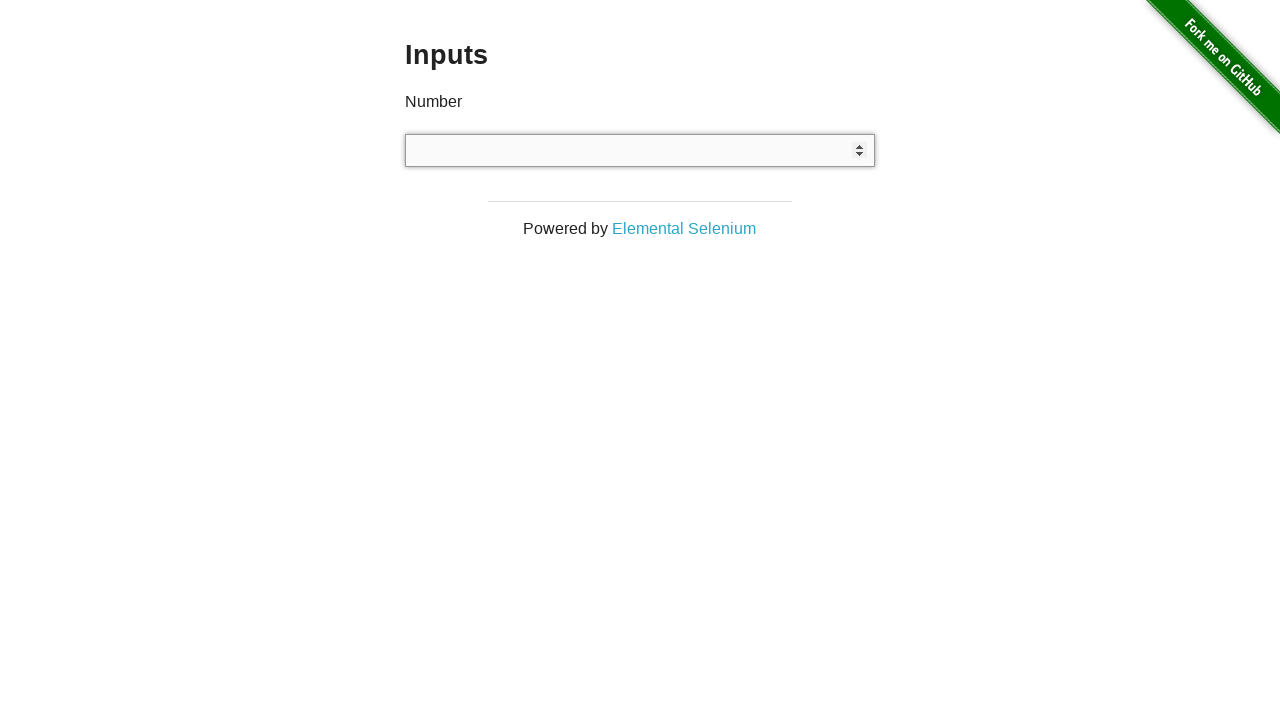

Clicked on number input field (iteration 17) at (640, 150) on xpath=//*[@id='content']/div/div/div/input
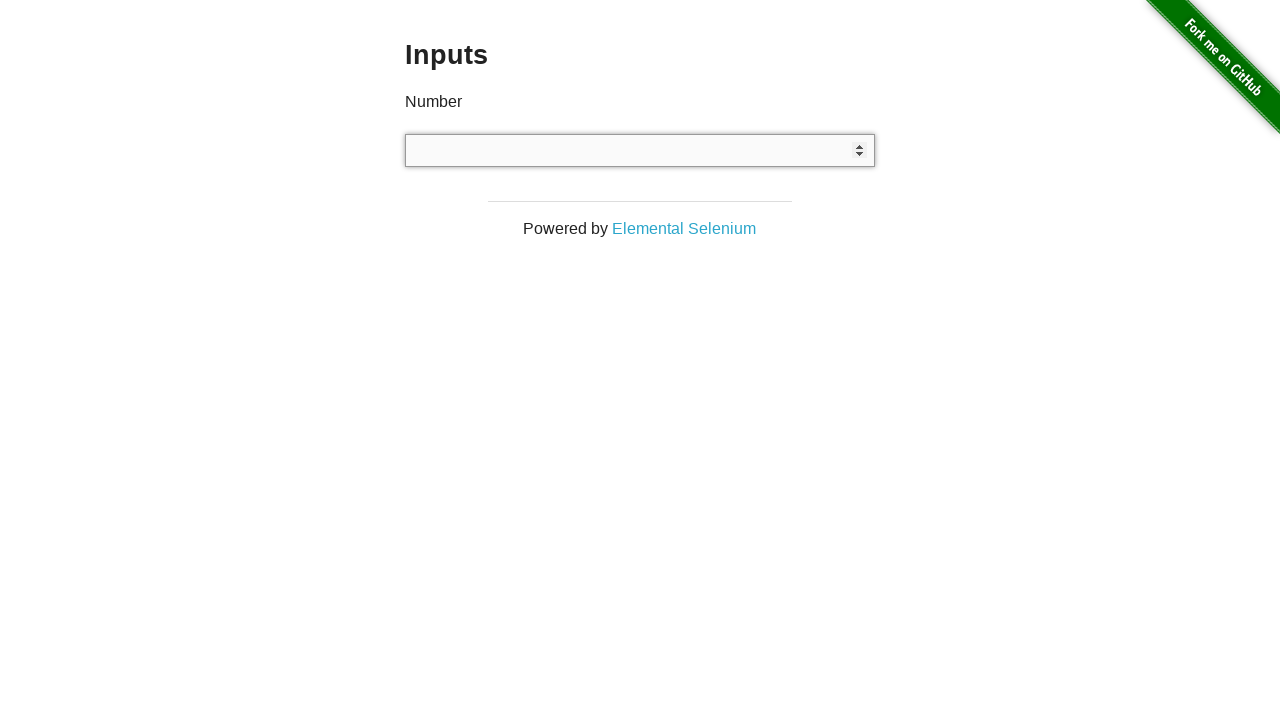

Entered random number 821 in input field on xpath=//*[@id='content']/div/div/div/input
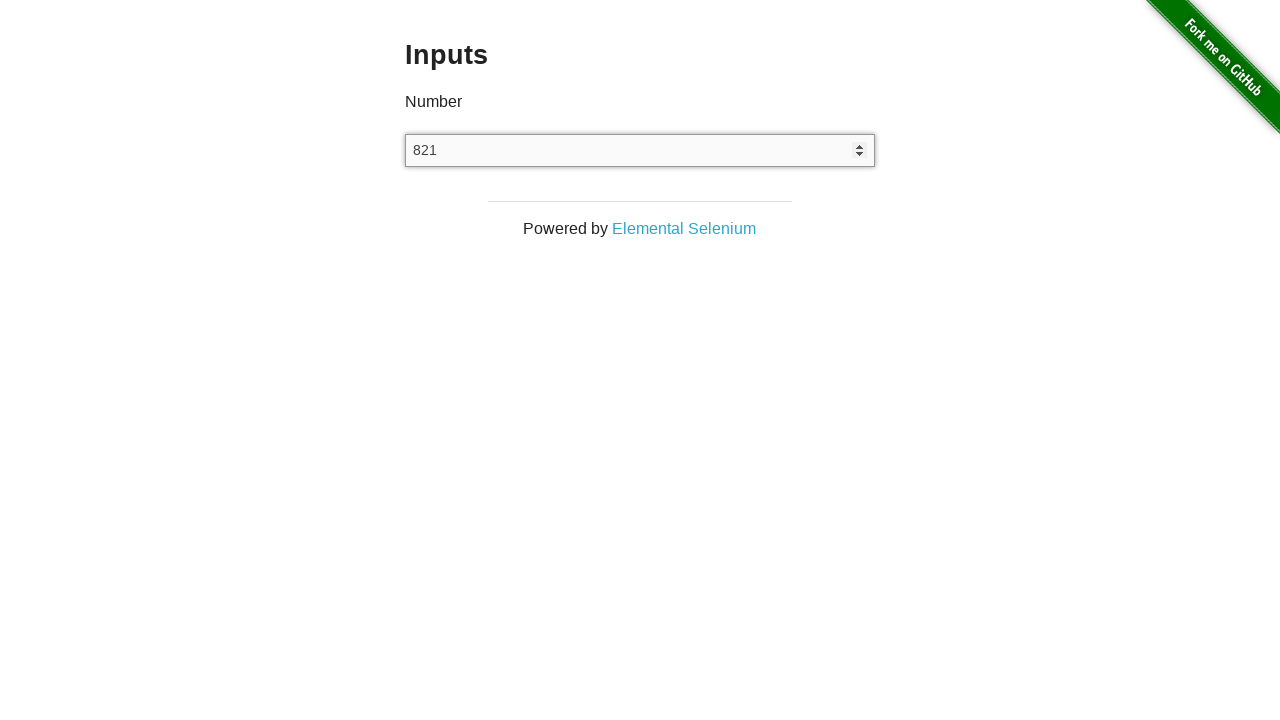

Cleared the input field for next entry on xpath=//*[@id='content']/div/div/div/input
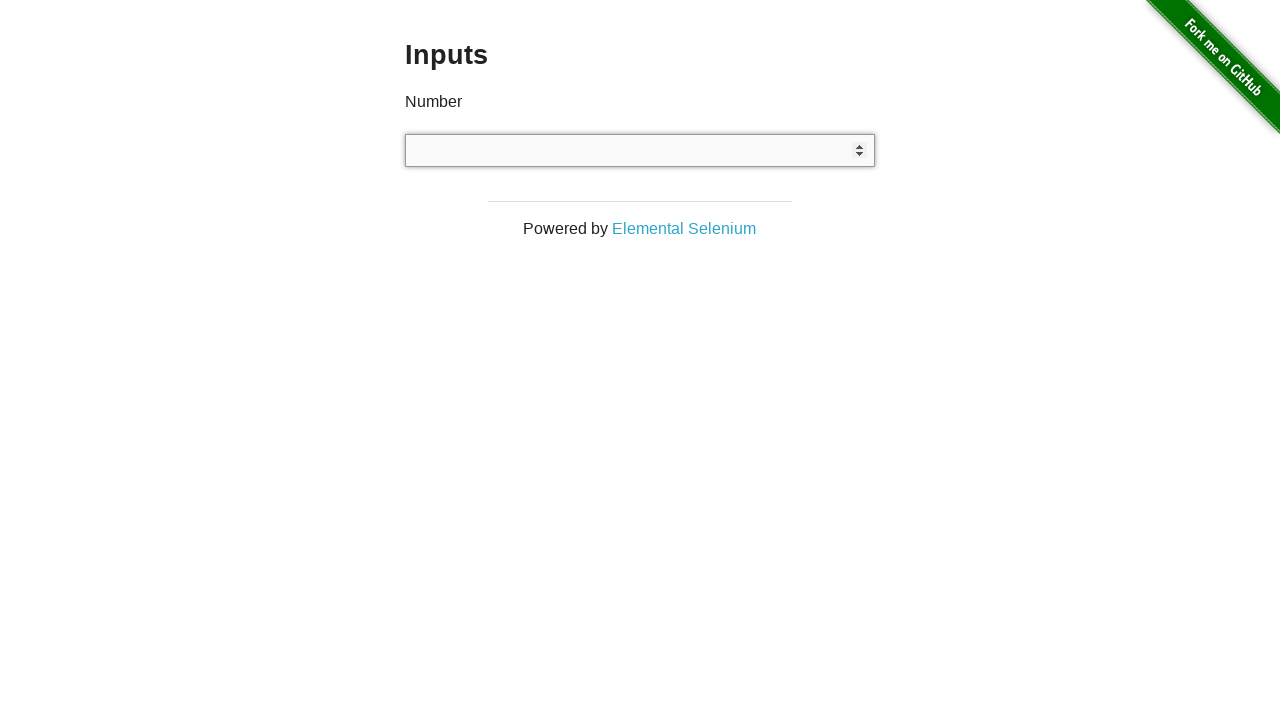

Clicked on number input field (iteration 18) at (640, 150) on xpath=//*[@id='content']/div/div/div/input
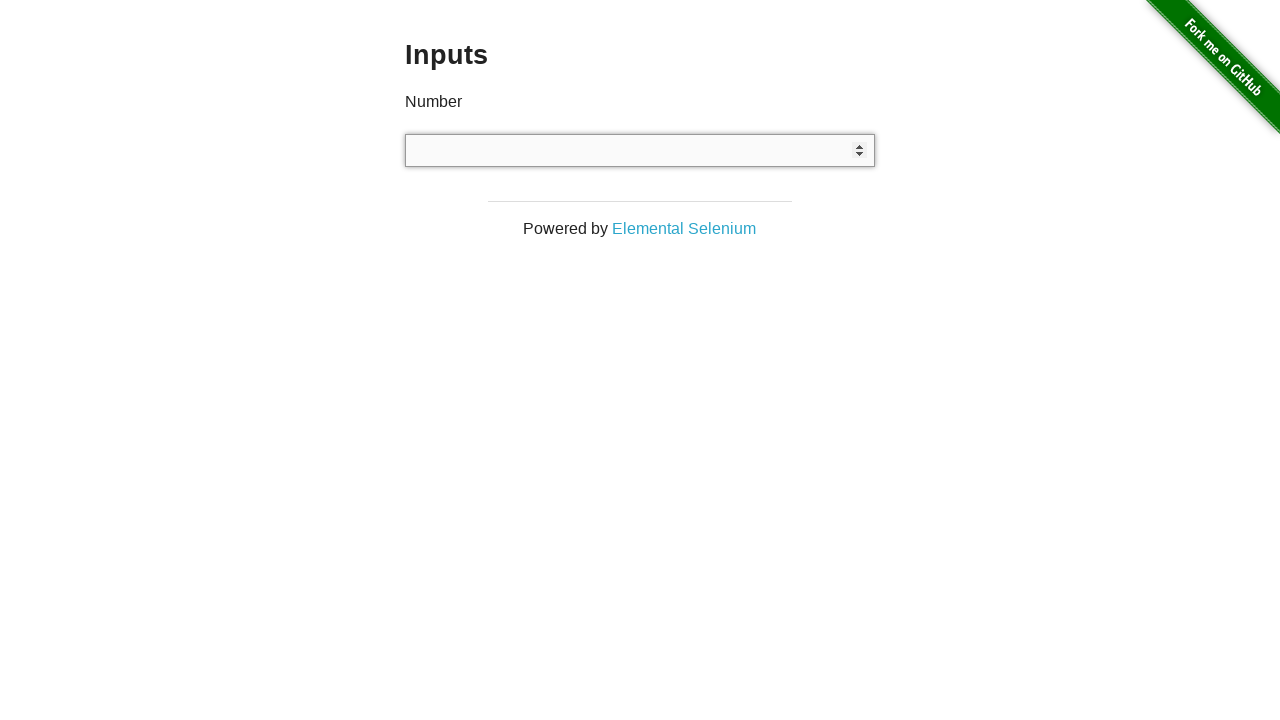

Entered random number -674 in input field on xpath=//*[@id='content']/div/div/div/input
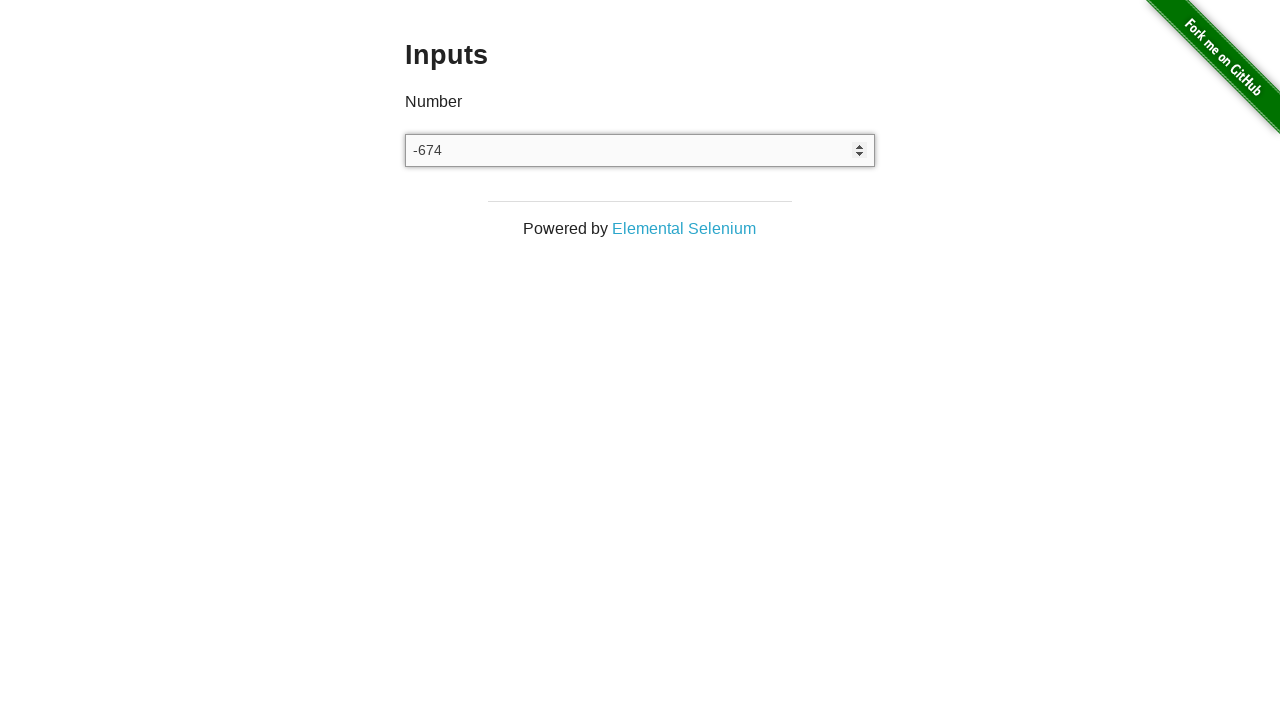

Cleared the input field for next entry on xpath=//*[@id='content']/div/div/div/input
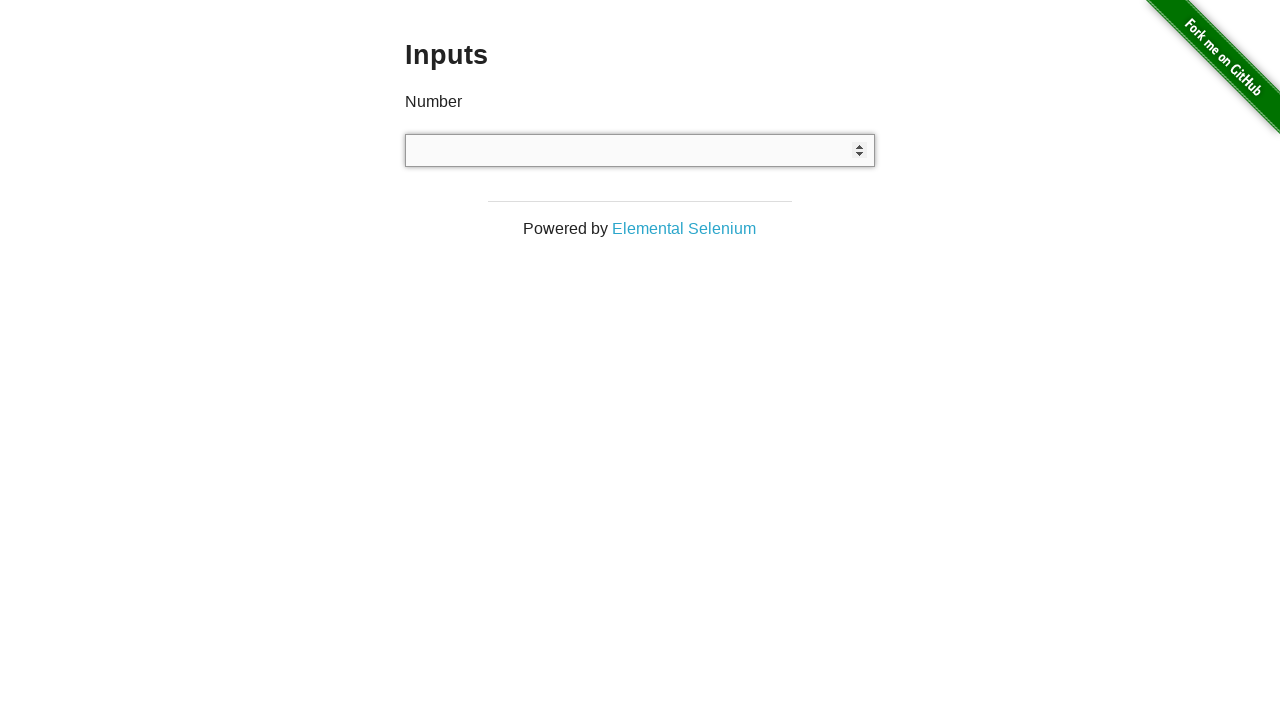

Clicked on number input field (iteration 19) at (640, 150) on xpath=//*[@id='content']/div/div/div/input
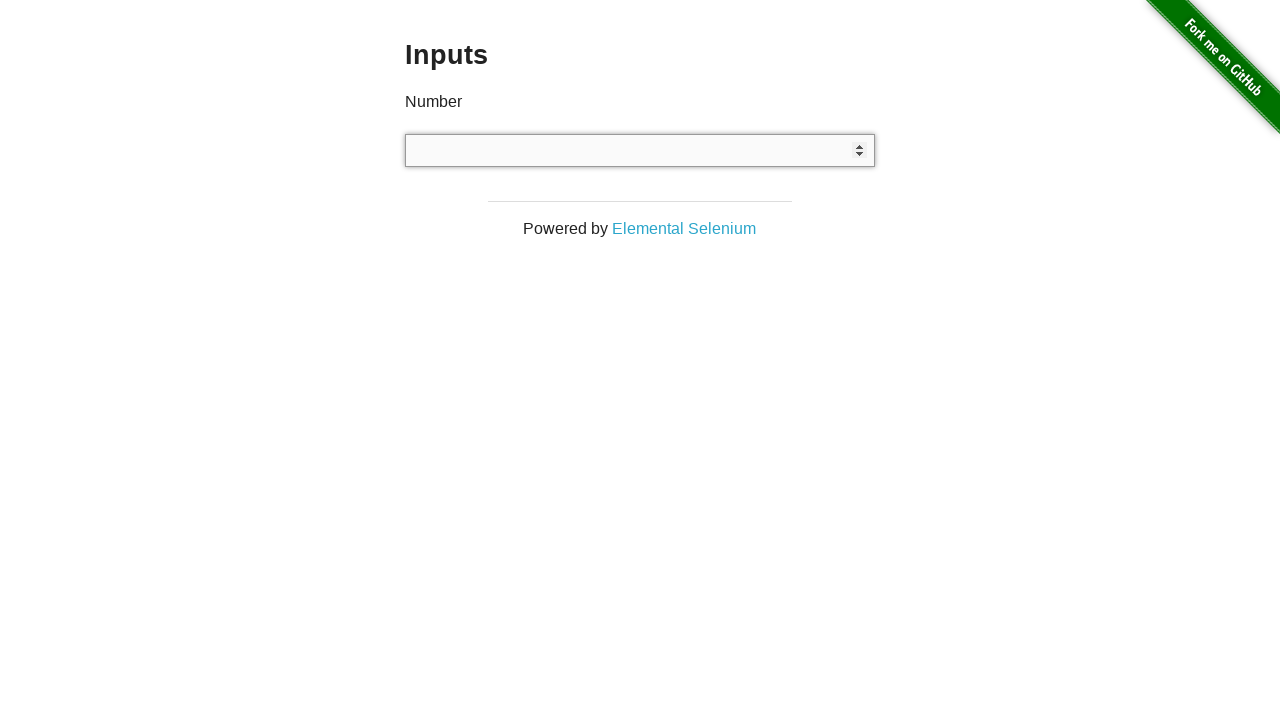

Entered random number -832 in input field on xpath=//*[@id='content']/div/div/div/input
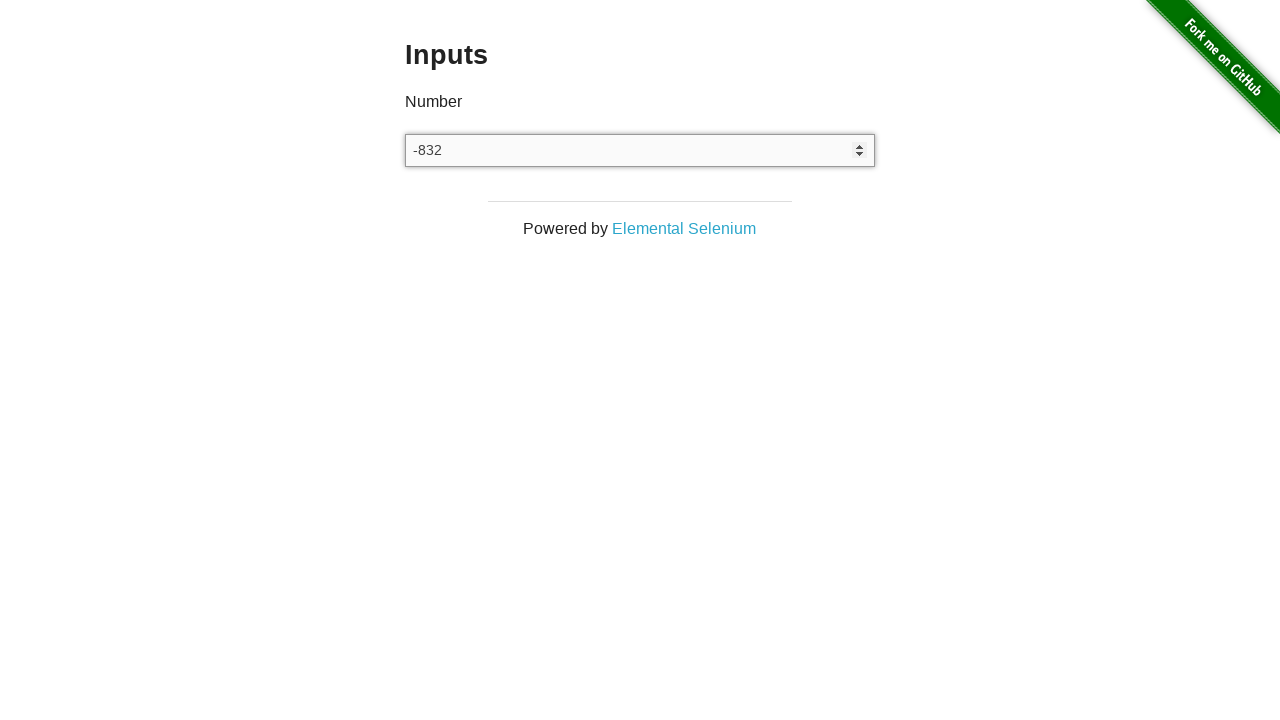

Cleared the input field for next entry on xpath=//*[@id='content']/div/div/div/input
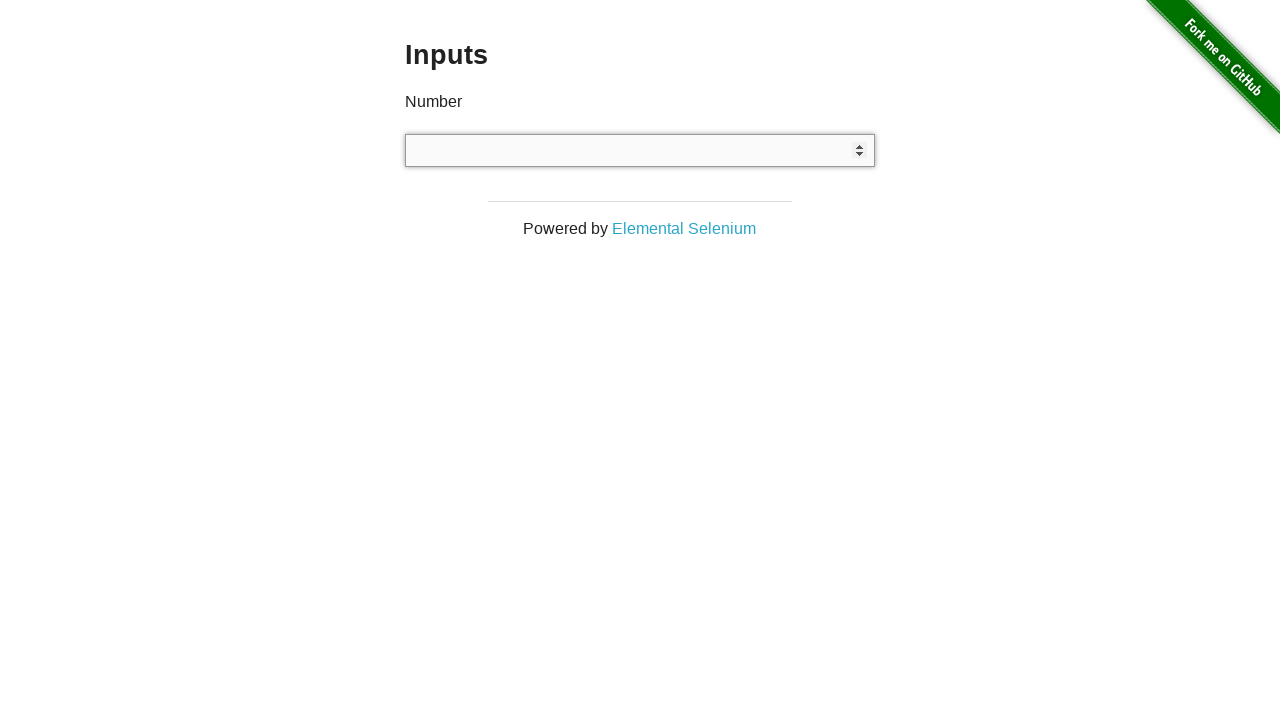

Clicked on number input field (iteration 20) at (640, 150) on xpath=//*[@id='content']/div/div/div/input
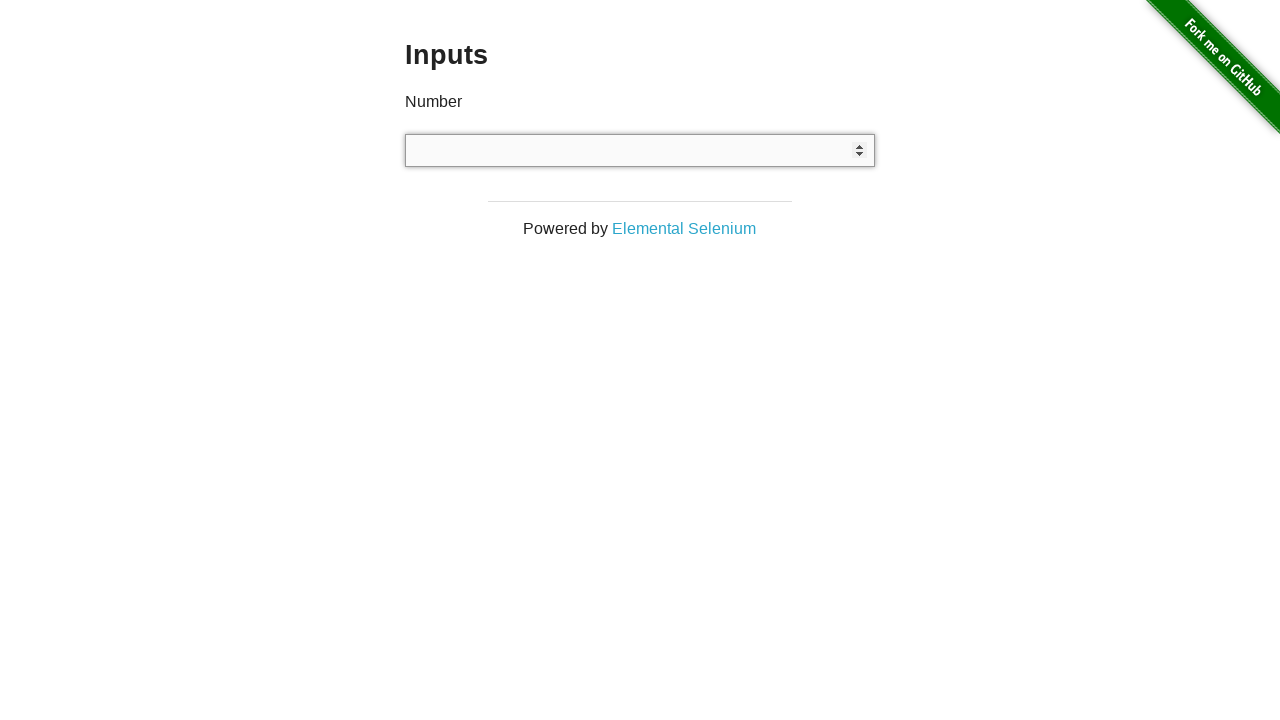

Entered random number -488 in input field on xpath=//*[@id='content']/div/div/div/input
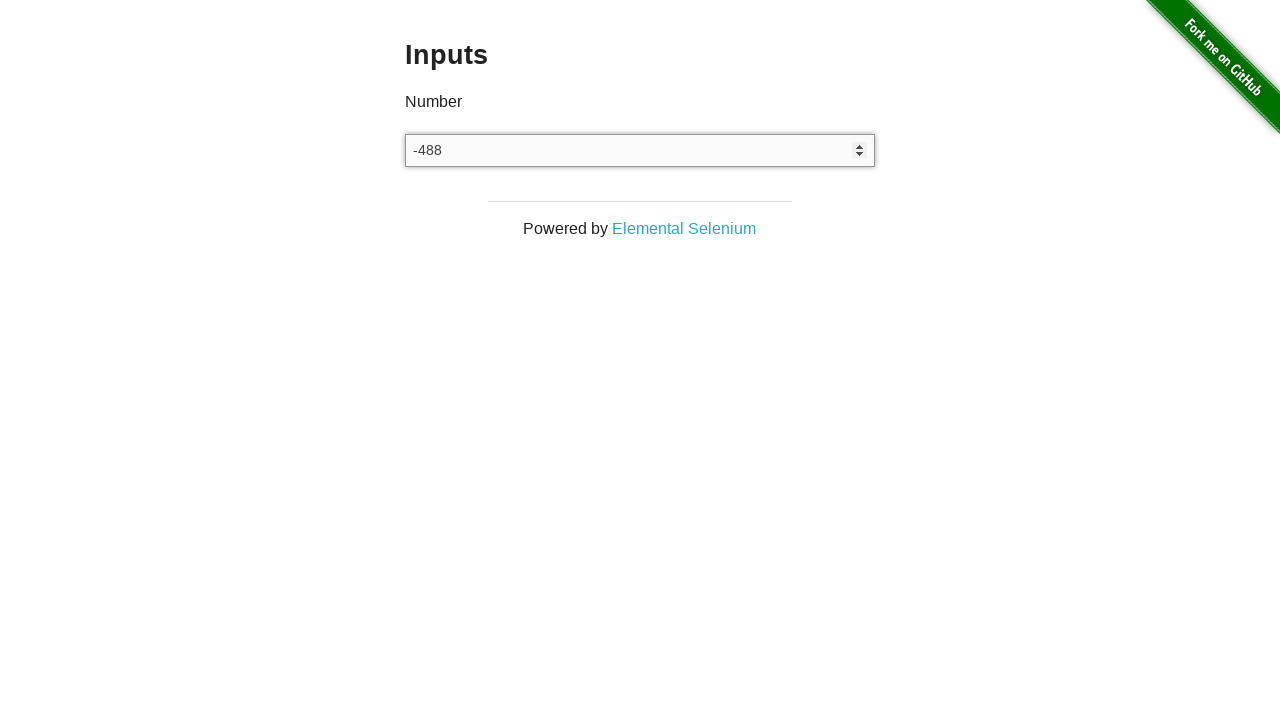

Cleared the input field for next entry on xpath=//*[@id='content']/div/div/div/input
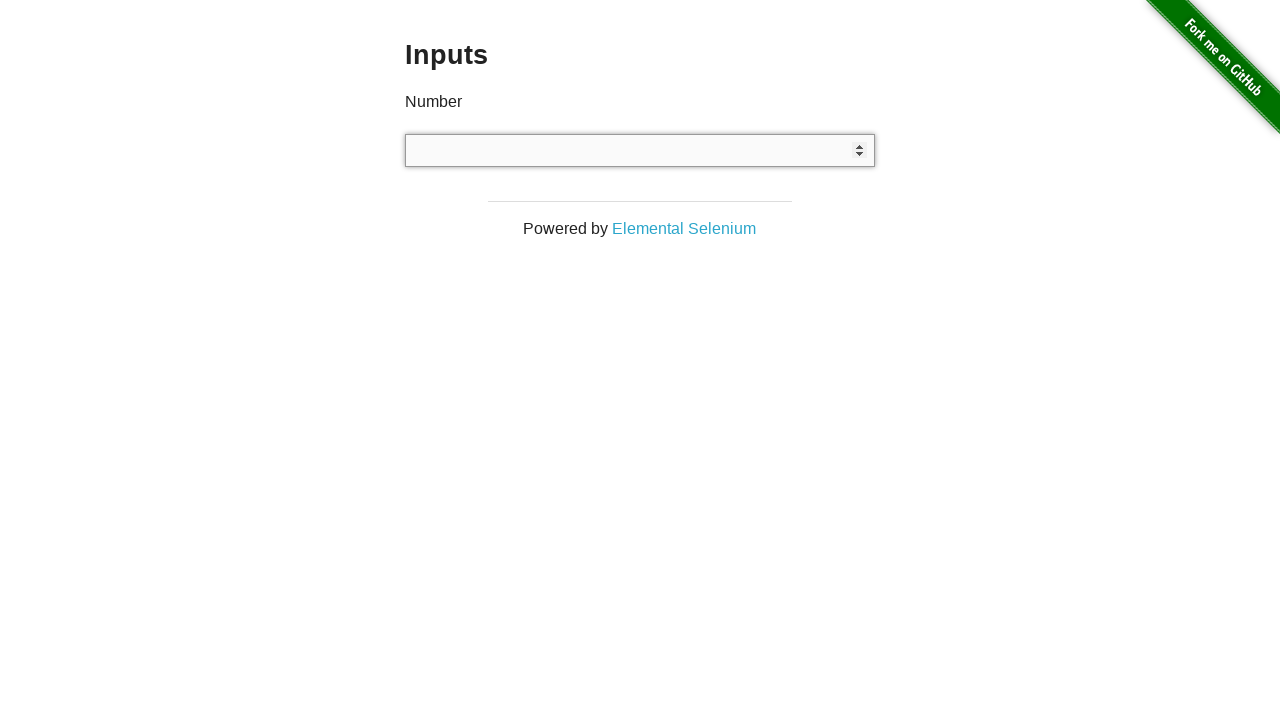

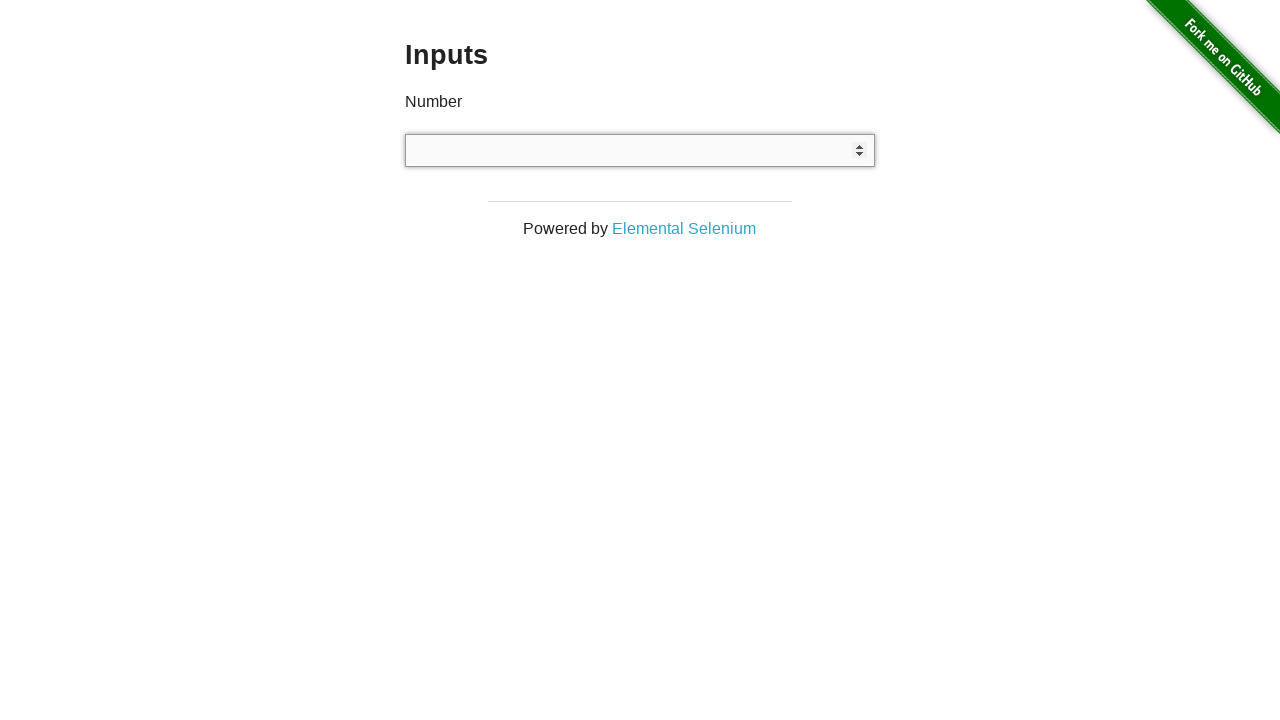